Tests the Web Tables functionality on demoqa.com by navigating to the tables section and adding four different person records with form submissions

Starting URL: https://demoqa.com/

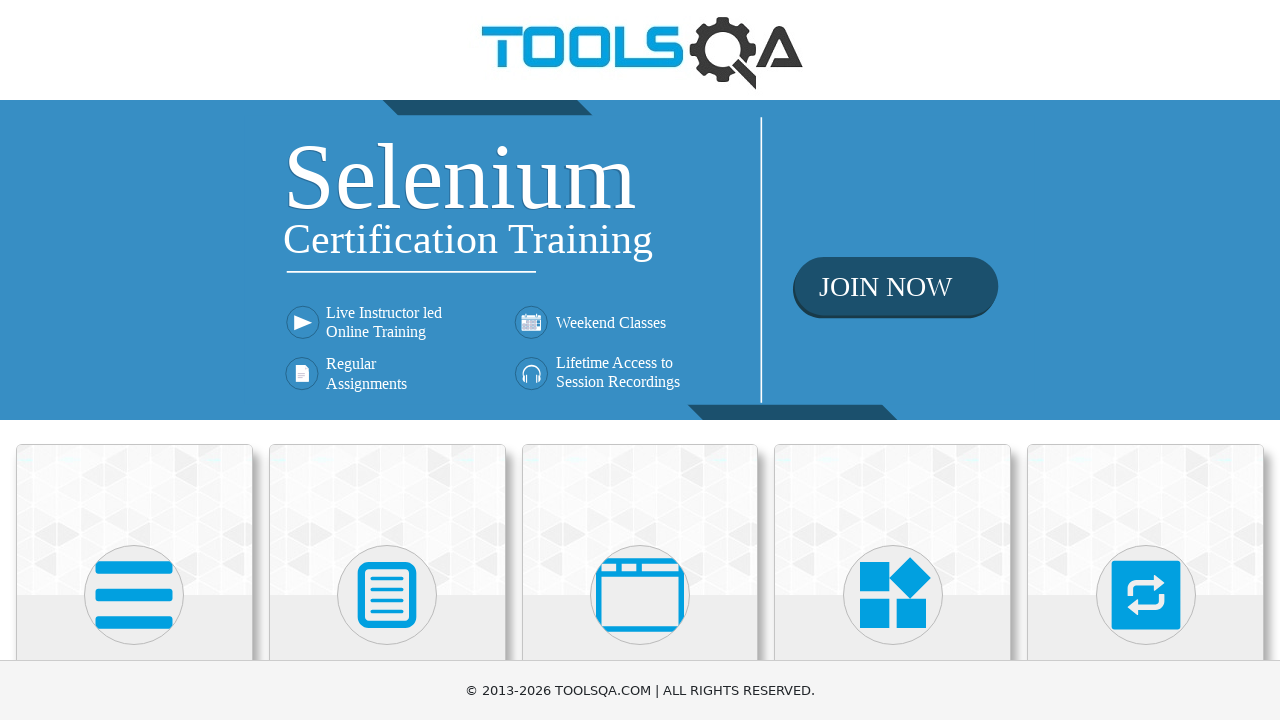

Clicked on Elements category at (134, 595) on svg
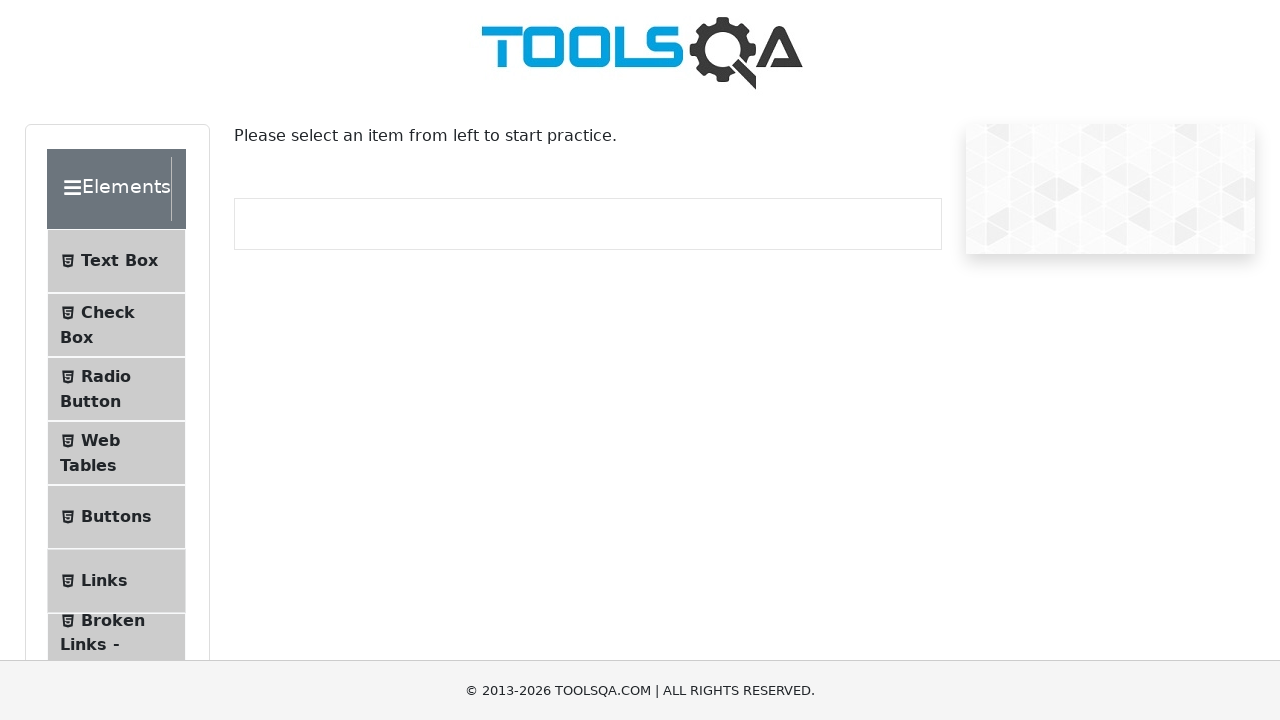

Clicked on Web Tables section at (100, 440) on text=Web Tables
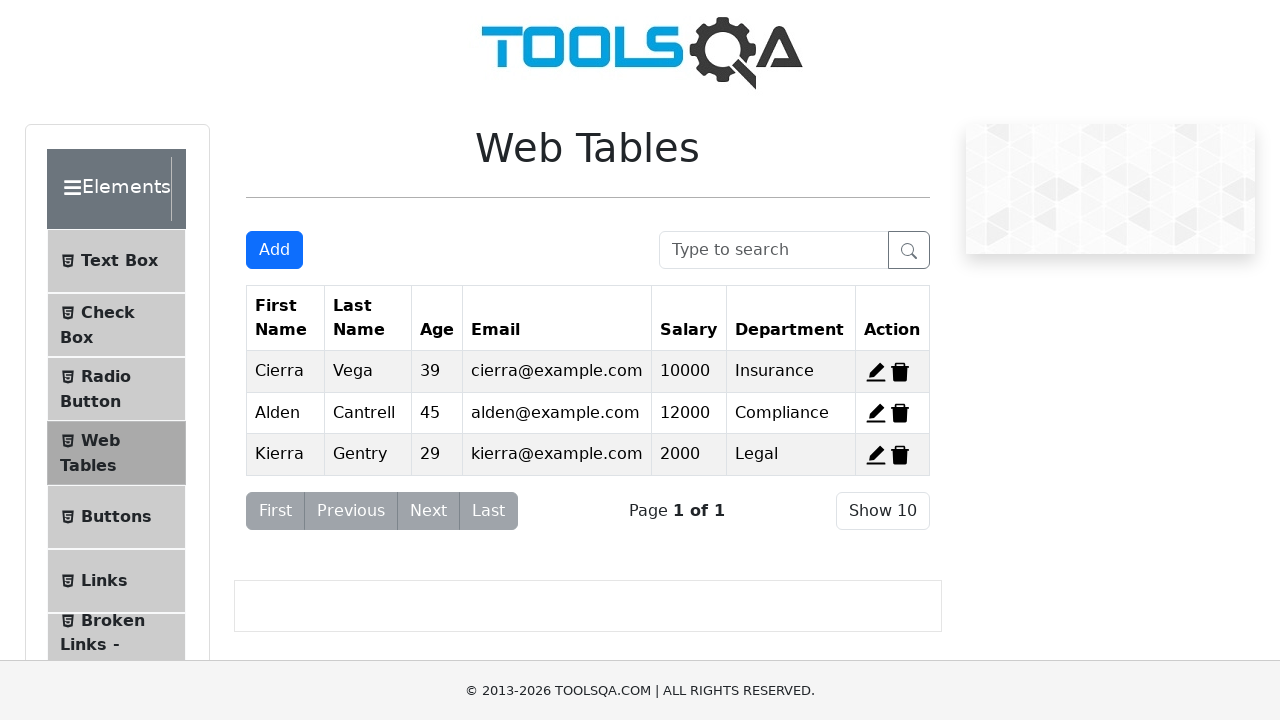

Clicked Add button for first person at (274, 250) on button:has-text('Add')
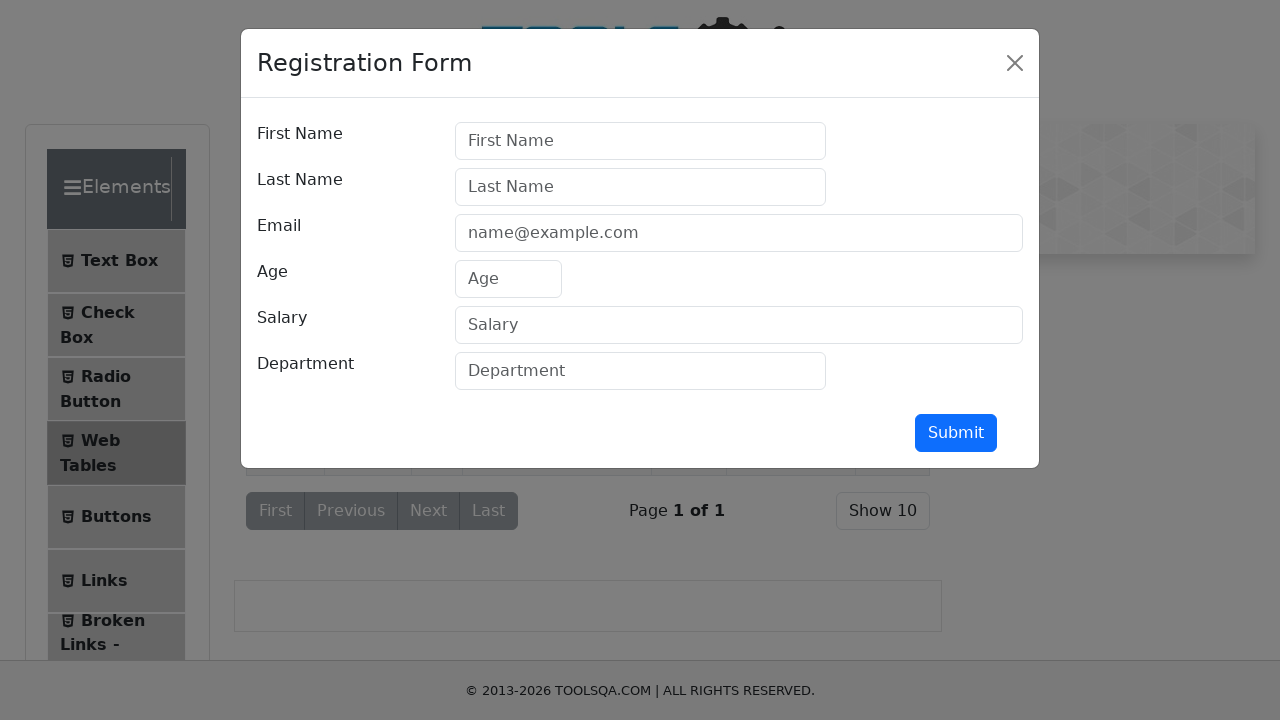

Filled first name field with 'person' on input#firstName
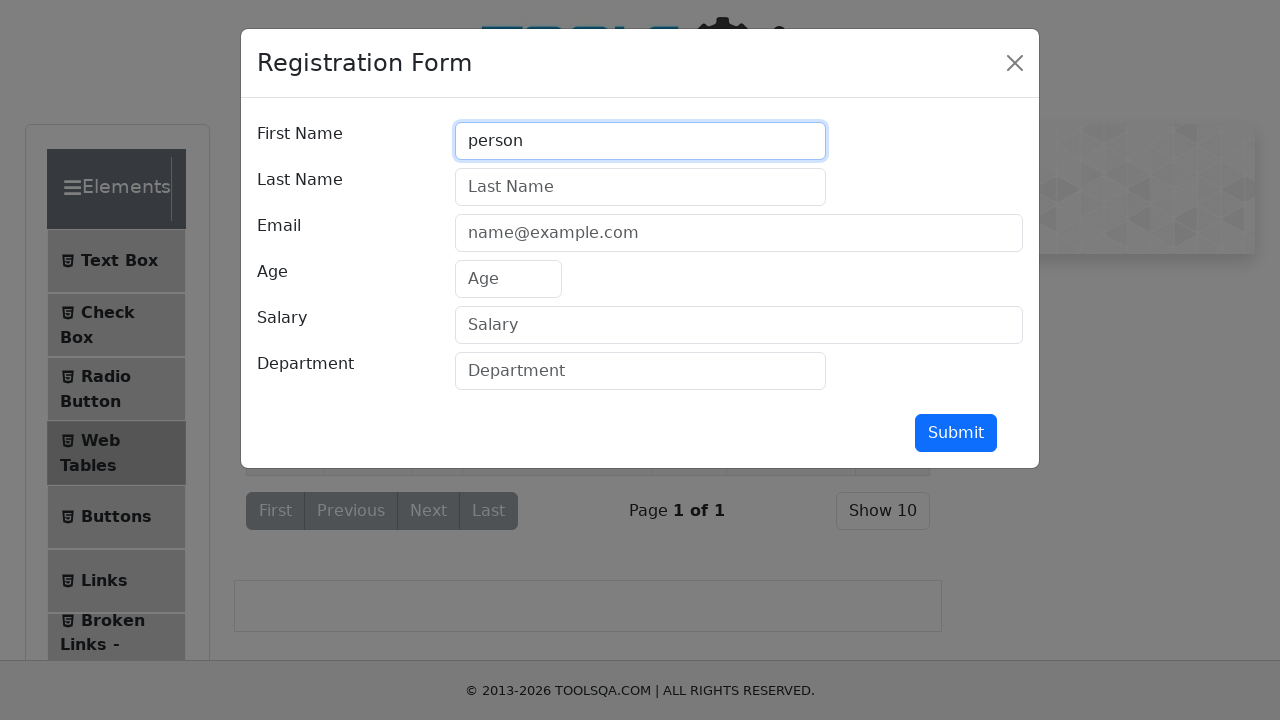

Filled last name field with 'one' on input#lastName
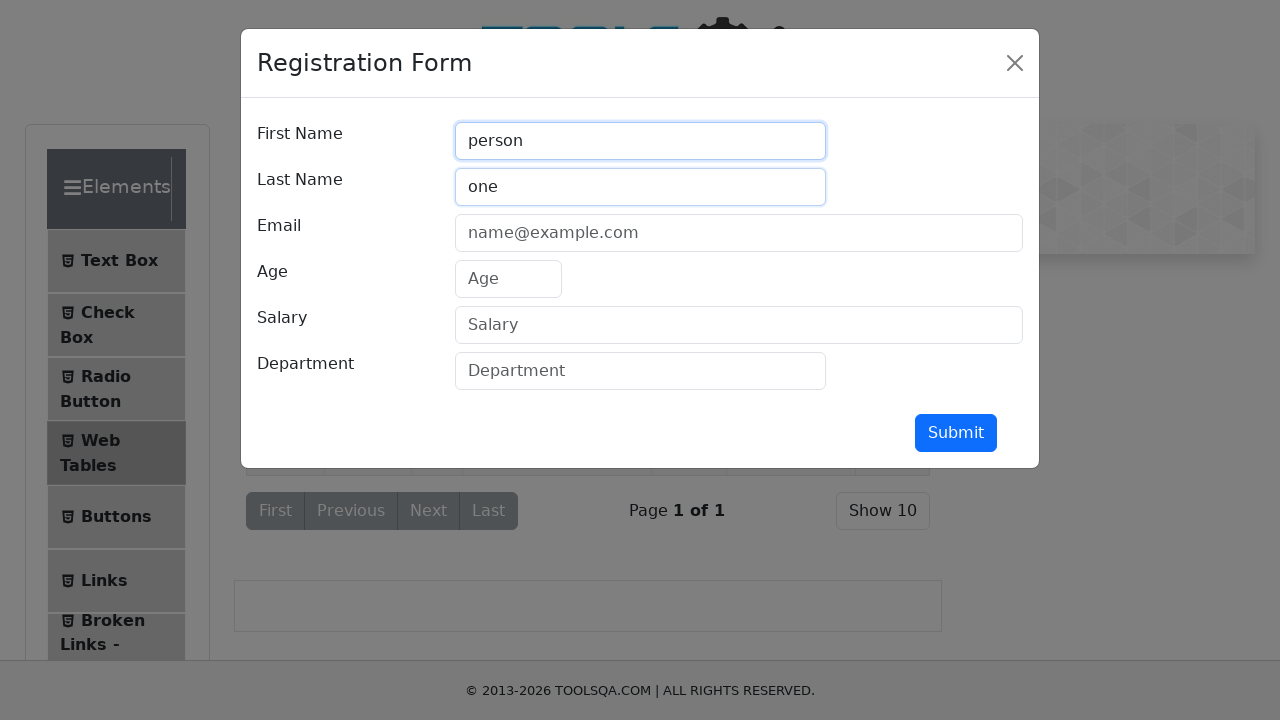

Filled email field with 'one@qa.com' on input#userEmail
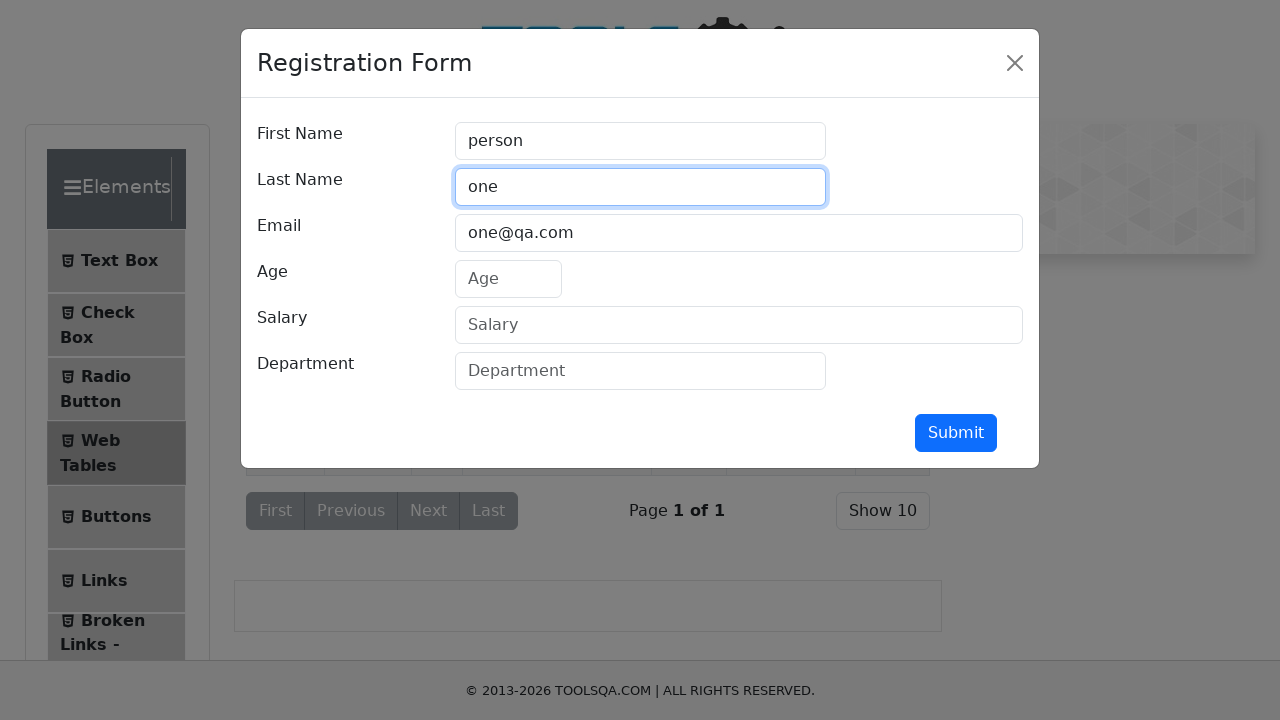

Filled age field with '10' on input#age
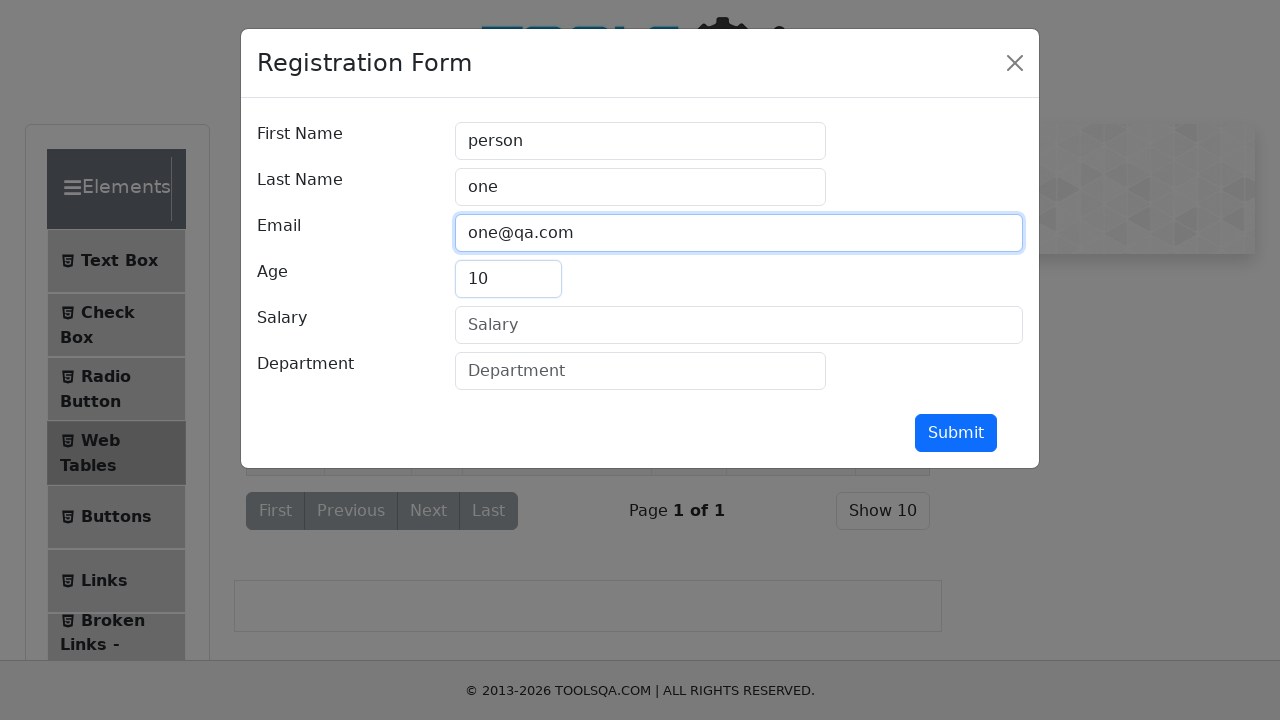

Filled salary field with '1000' on input#salary
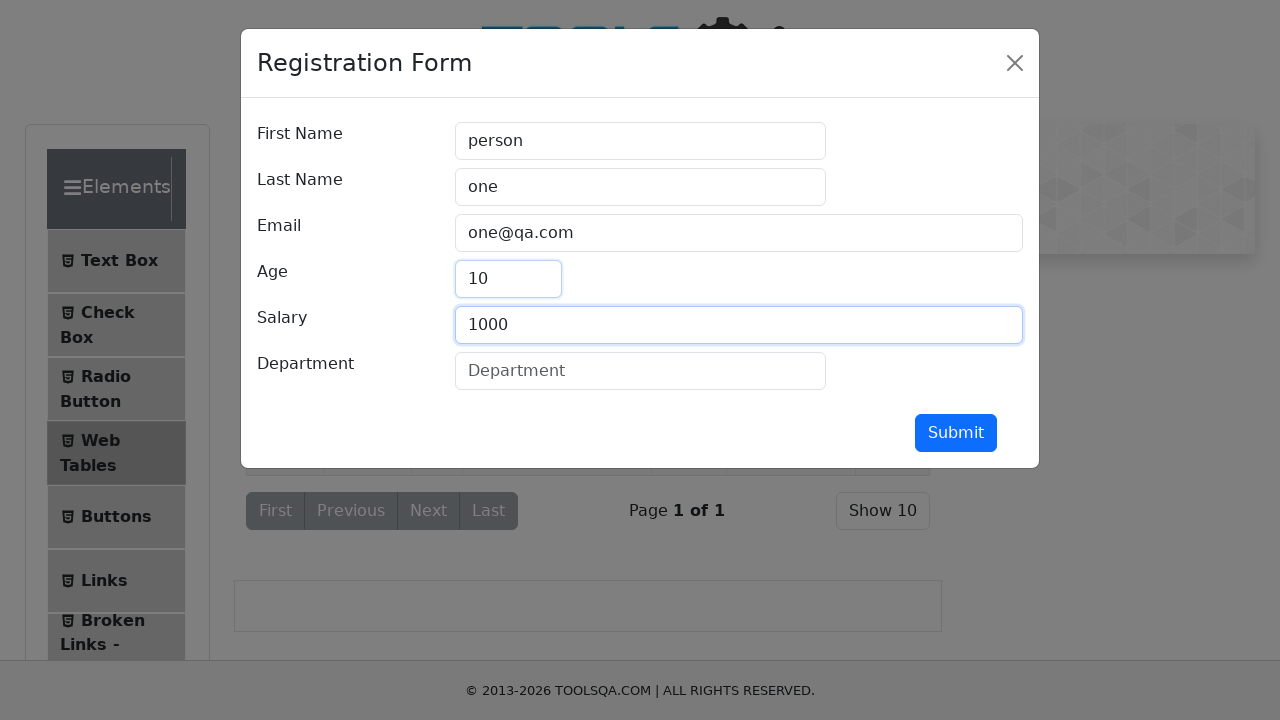

Filled department field with 'qa' on input#department
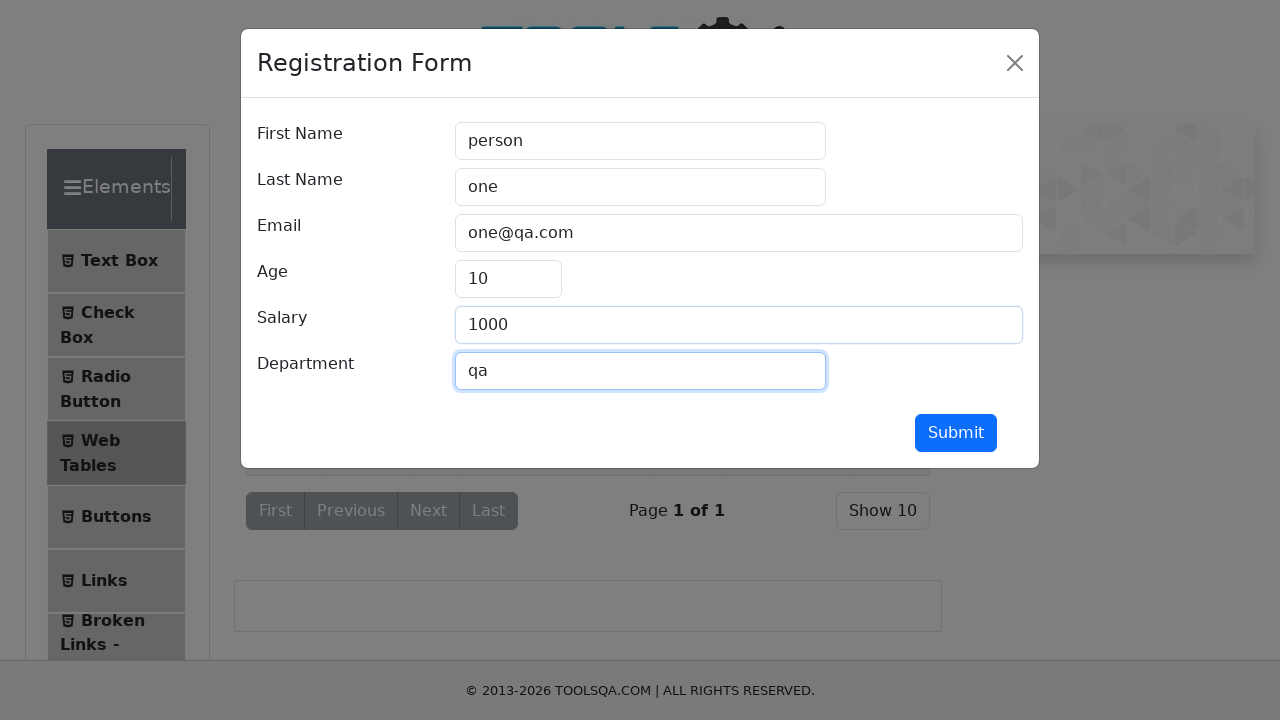

Submitted first person form at (956, 433) on button#submit
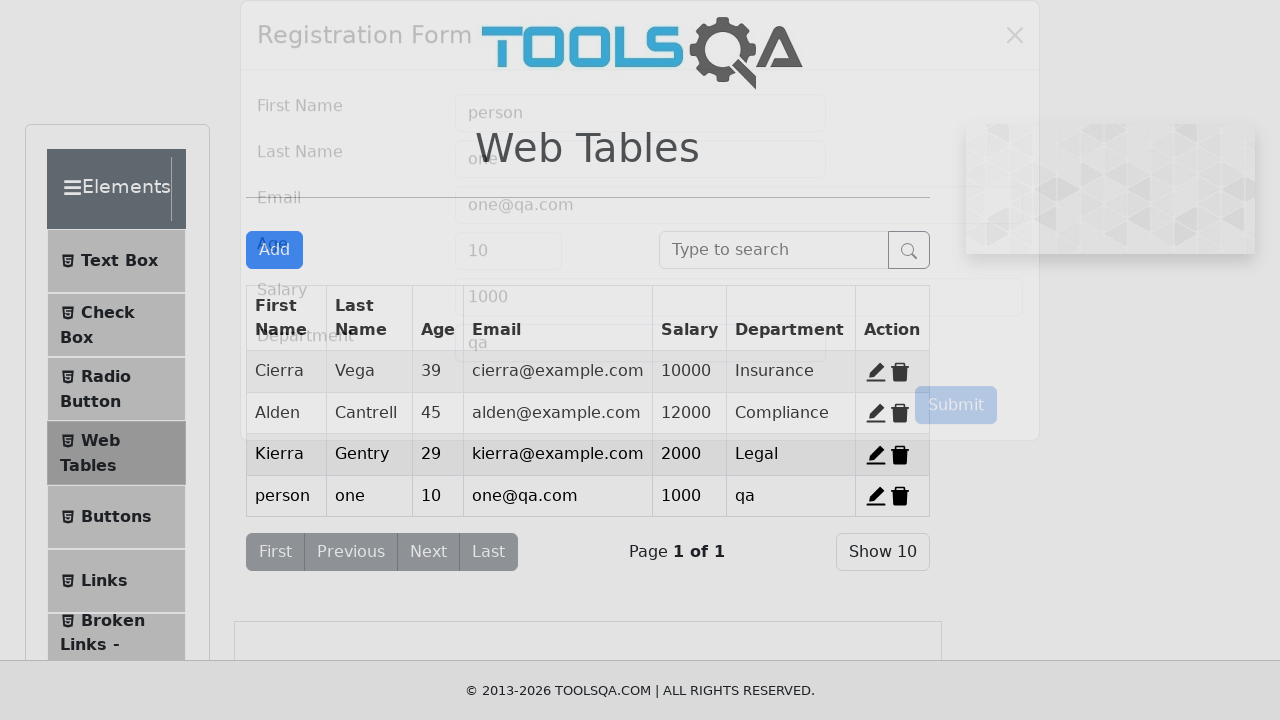

Clicked Add button for second person at (274, 250) on button:has-text('Add')
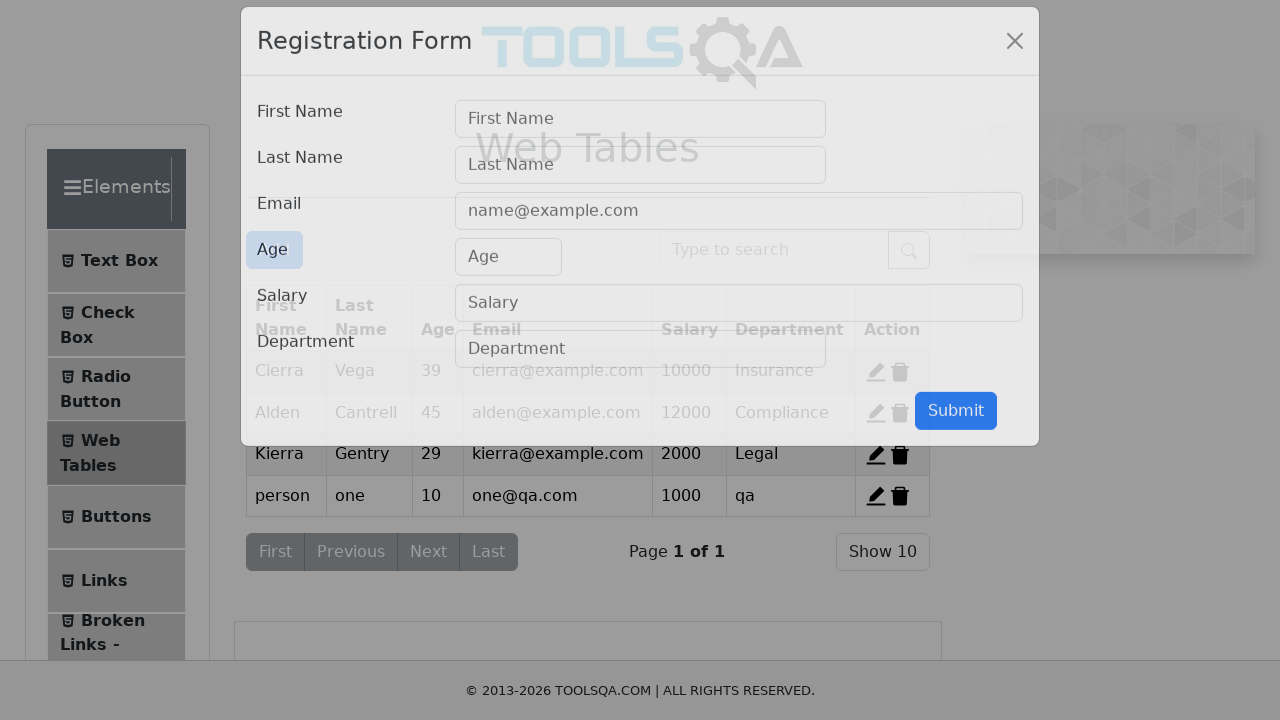

Filled first name field with 'person' on input#firstName
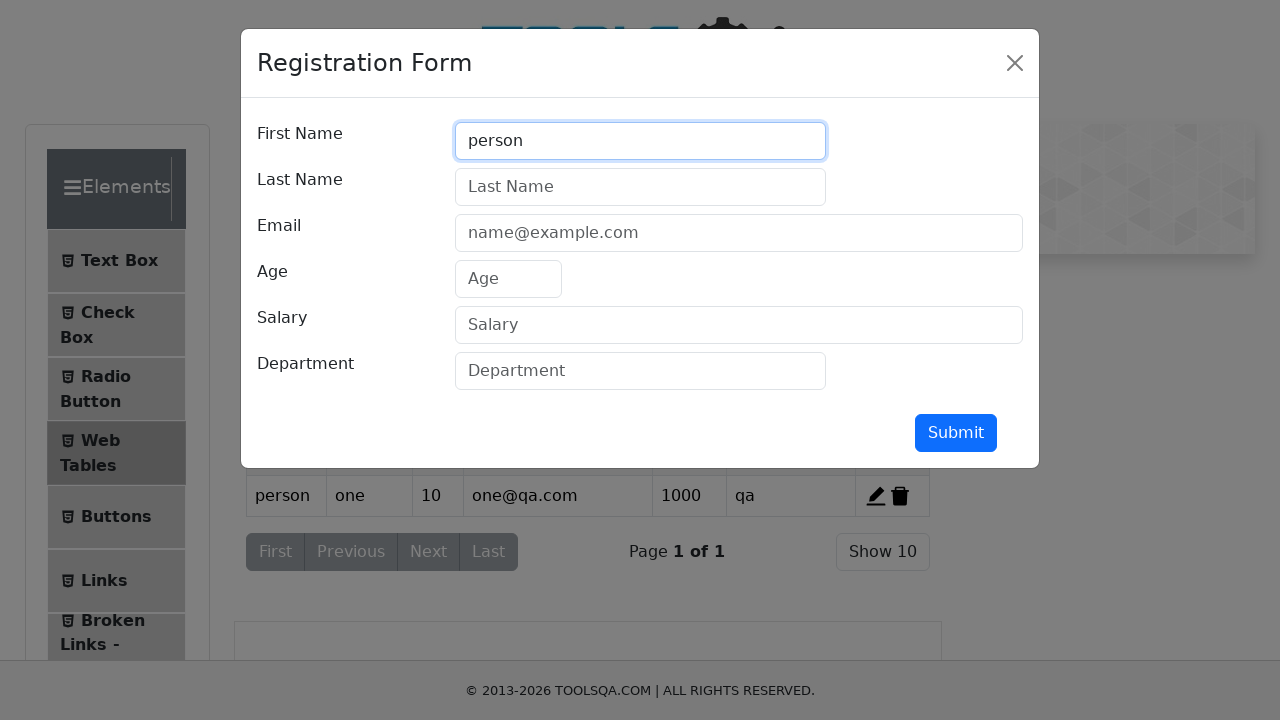

Filled last name field with 'two' on input#lastName
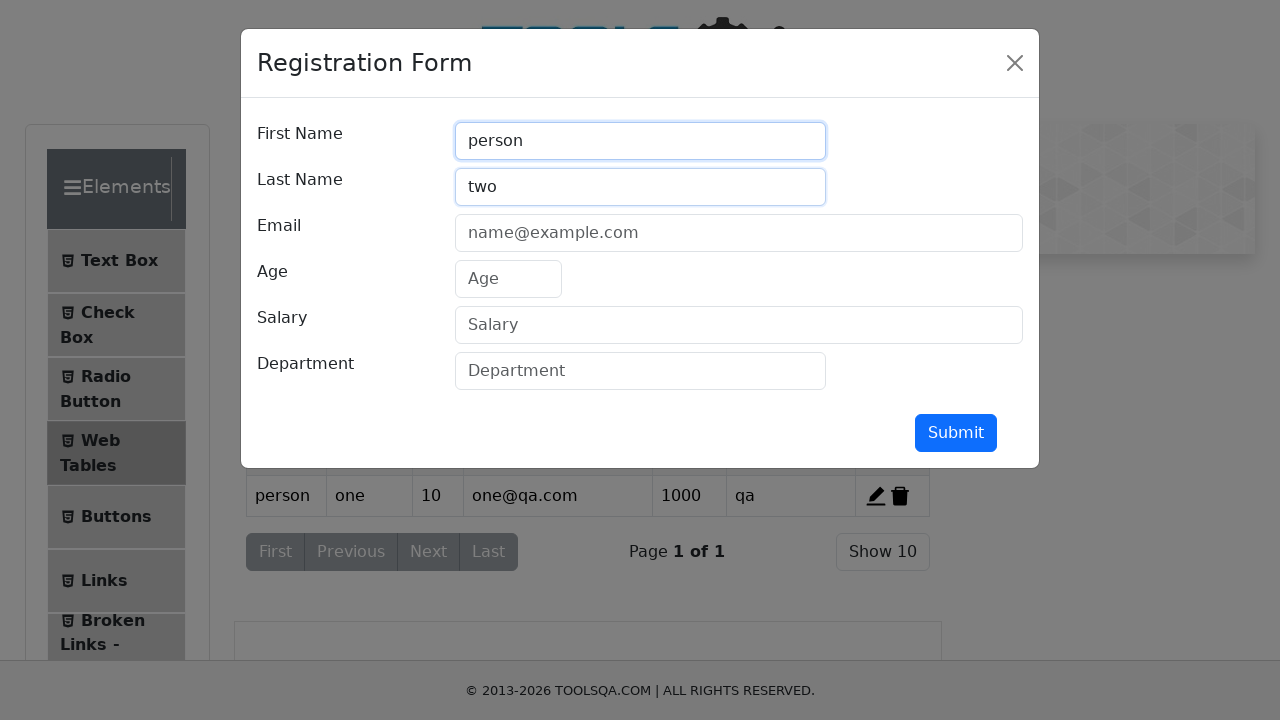

Filled email field with 'one@qa.com' on input#userEmail
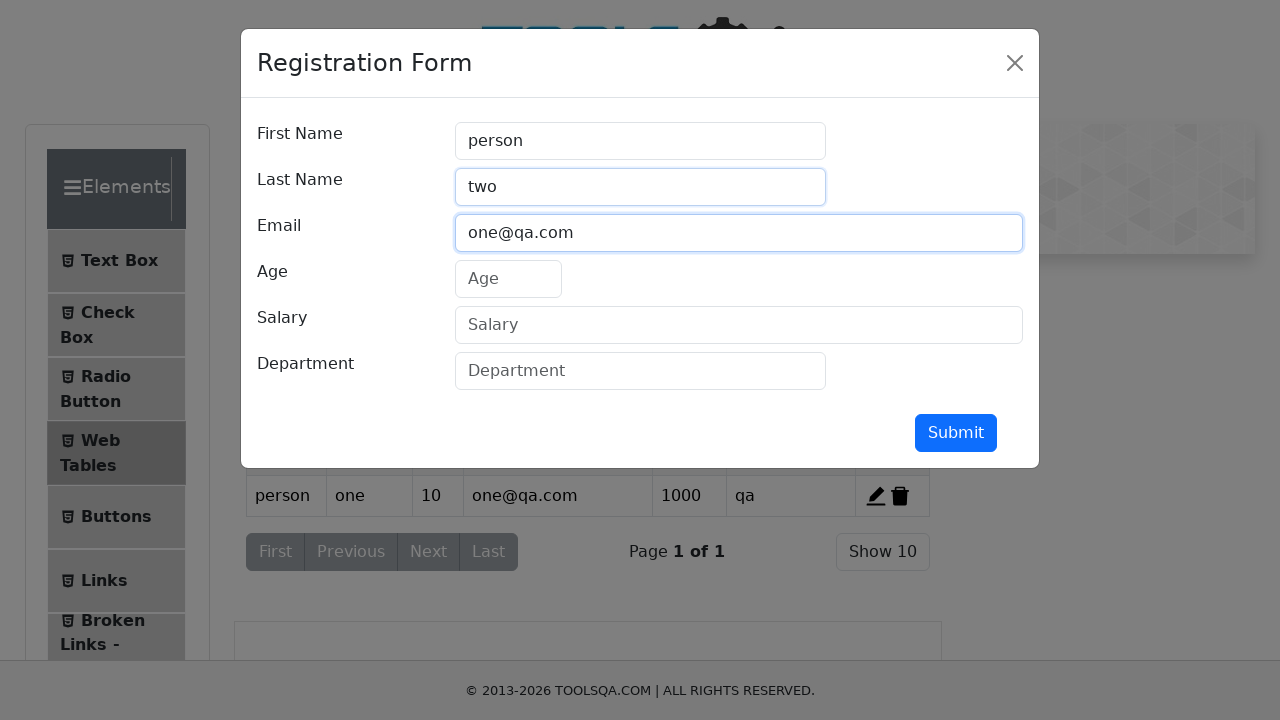

Double-clicked email field to select text at (739, 233) on input#userEmail
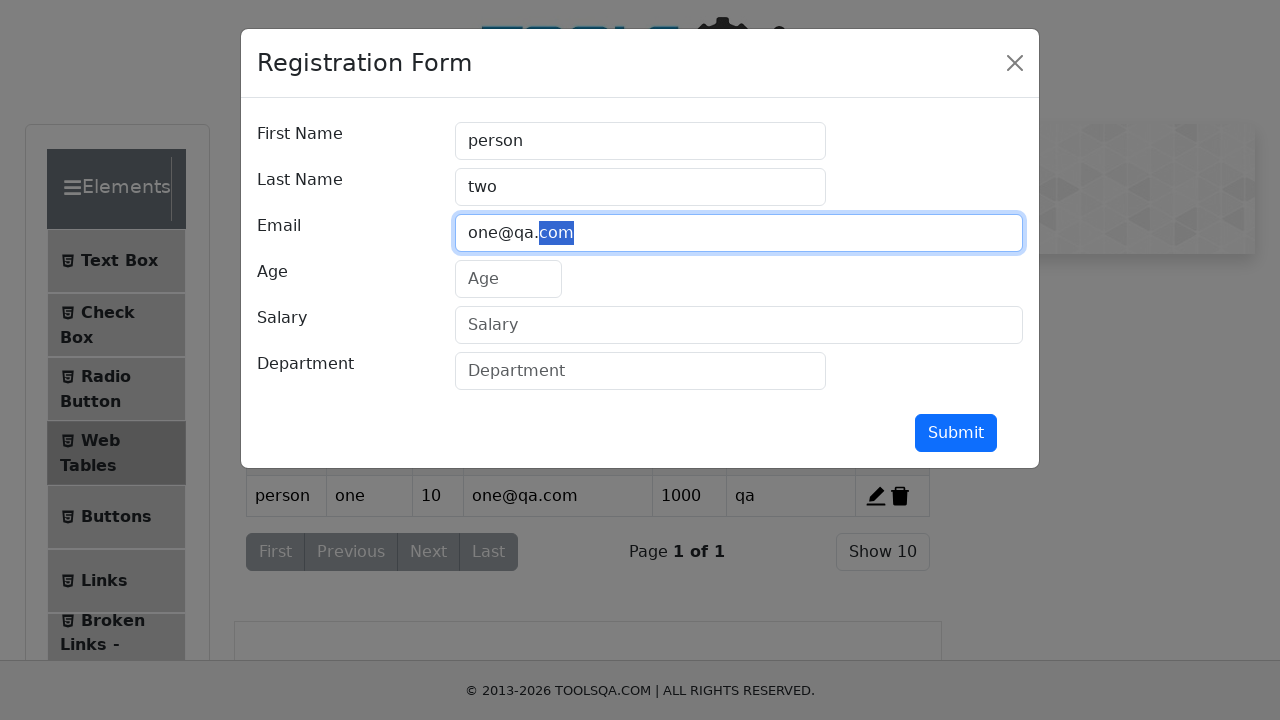

Filled email field with 'two@qa.com' on input#userEmail
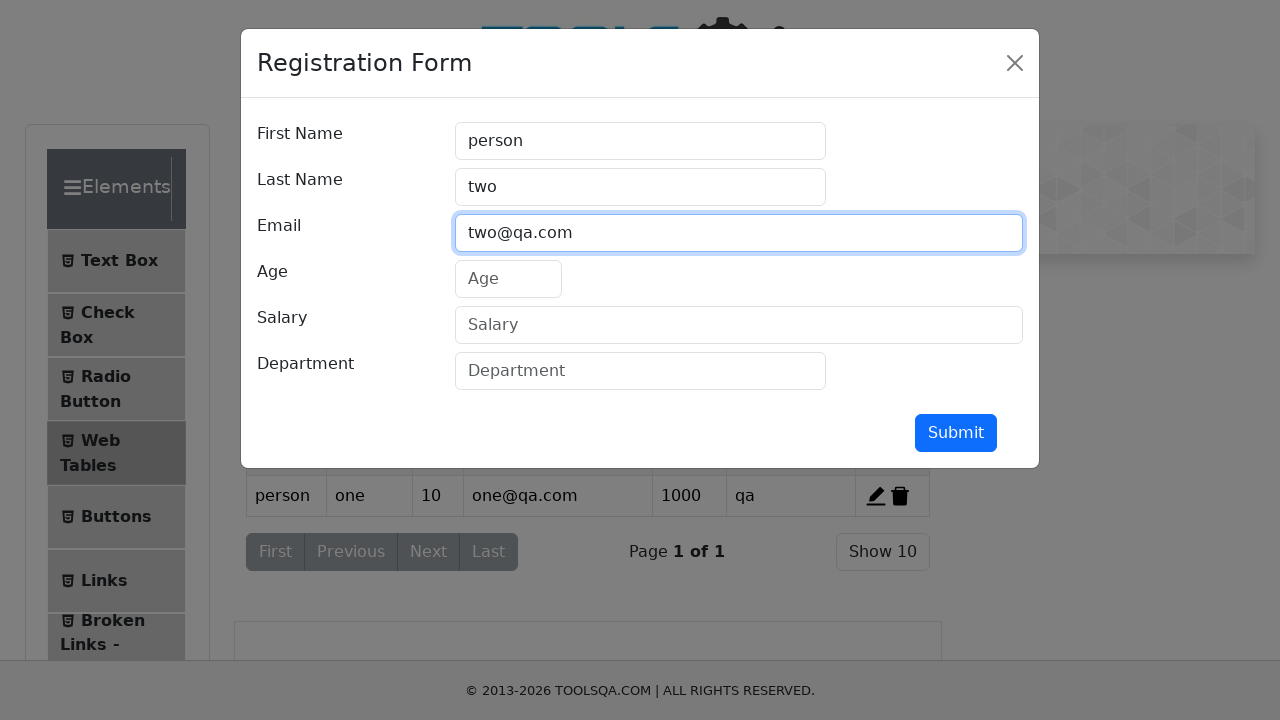

Filled age field with '20' on input#age
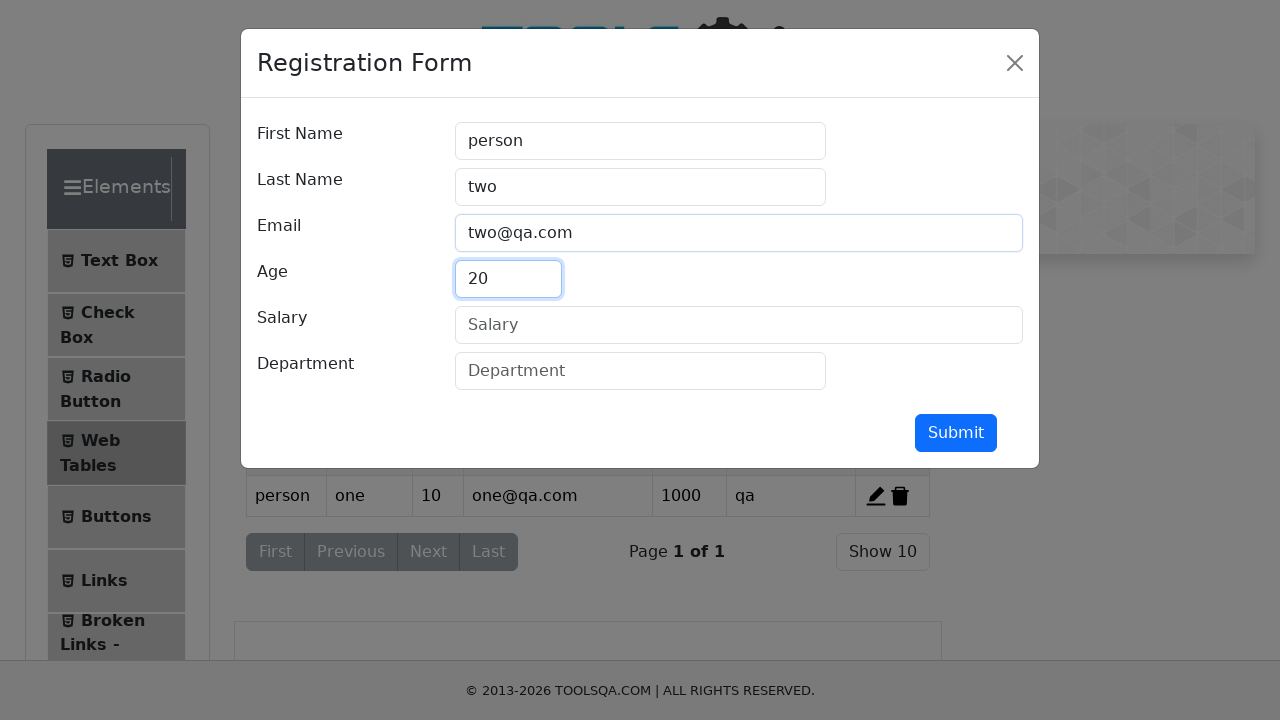

Filled salary field with '2000' on input#salary
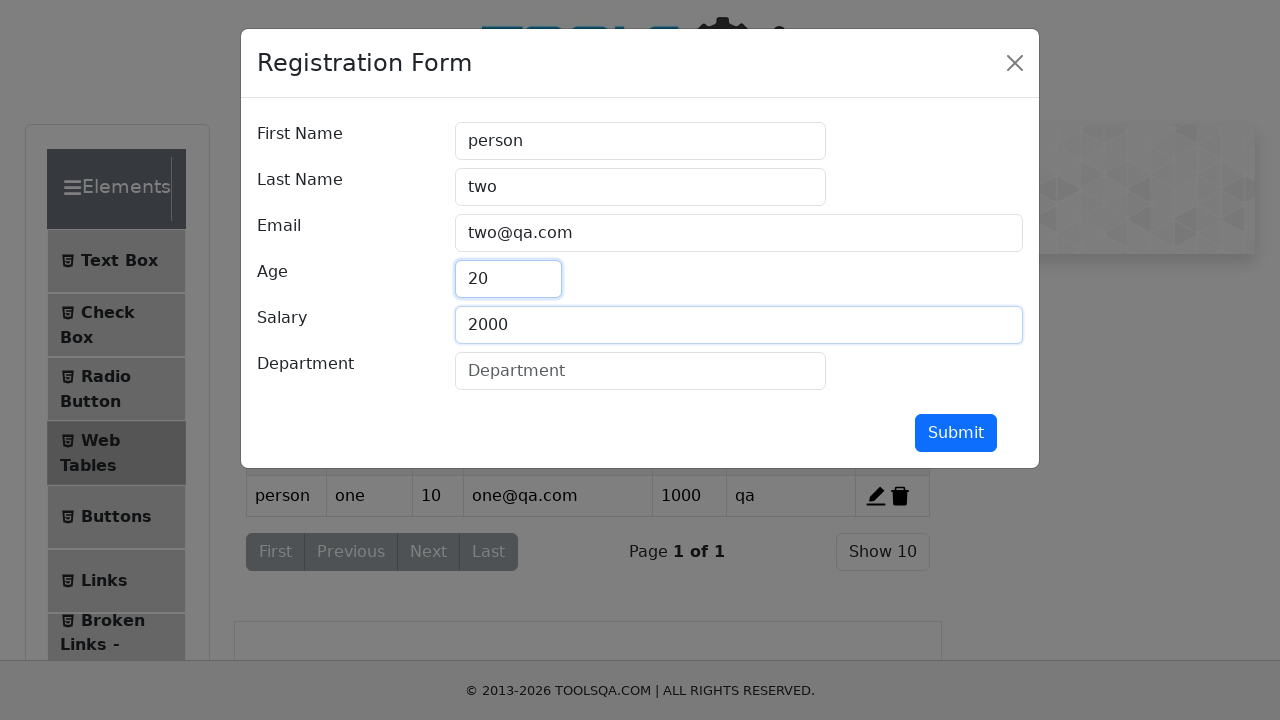

Filled department field with 'qa' on input#department
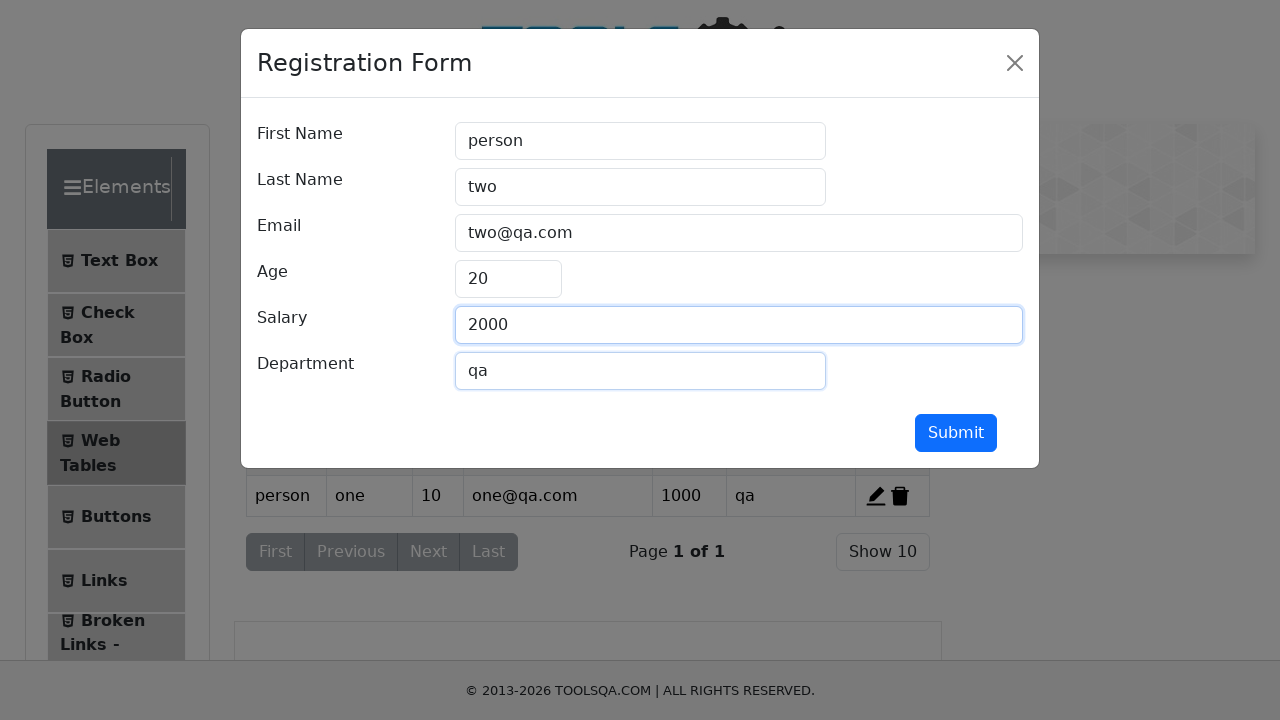

Submitted second person form at (956, 433) on button#submit
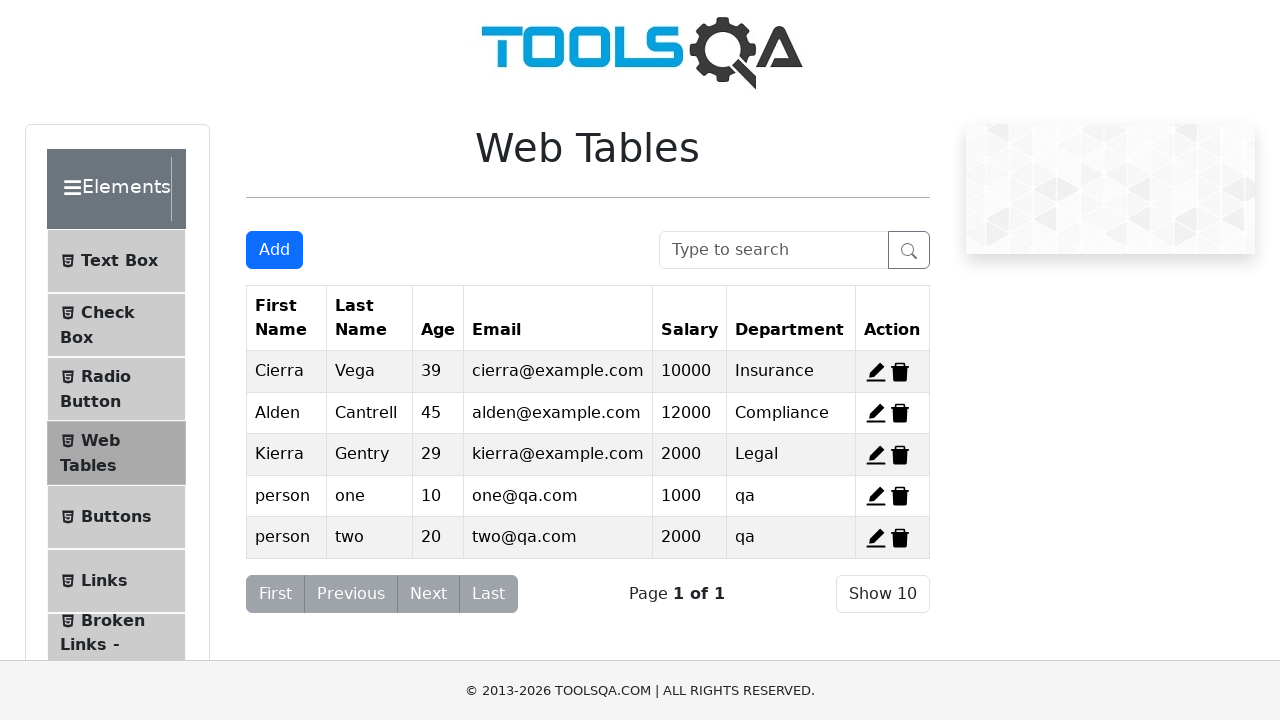

Clicked Add button for third person at (274, 250) on button:has-text('Add')
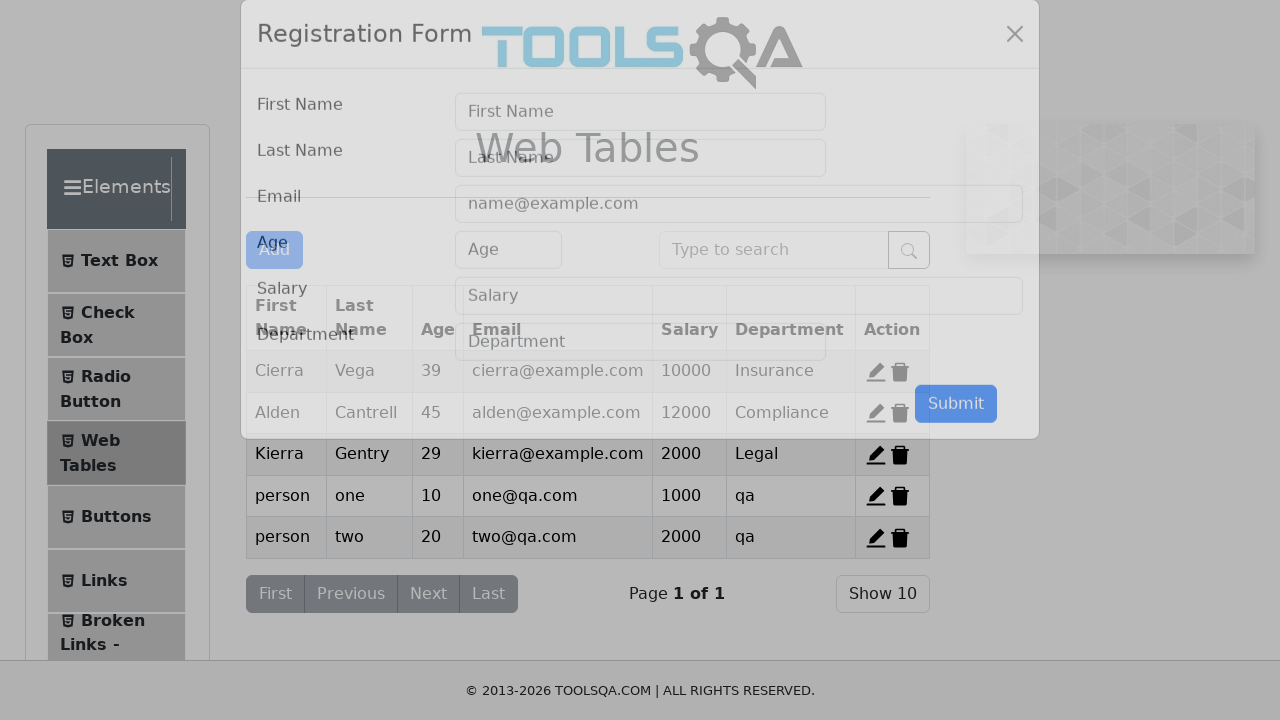

Filled first name field with 'person' on input#firstName
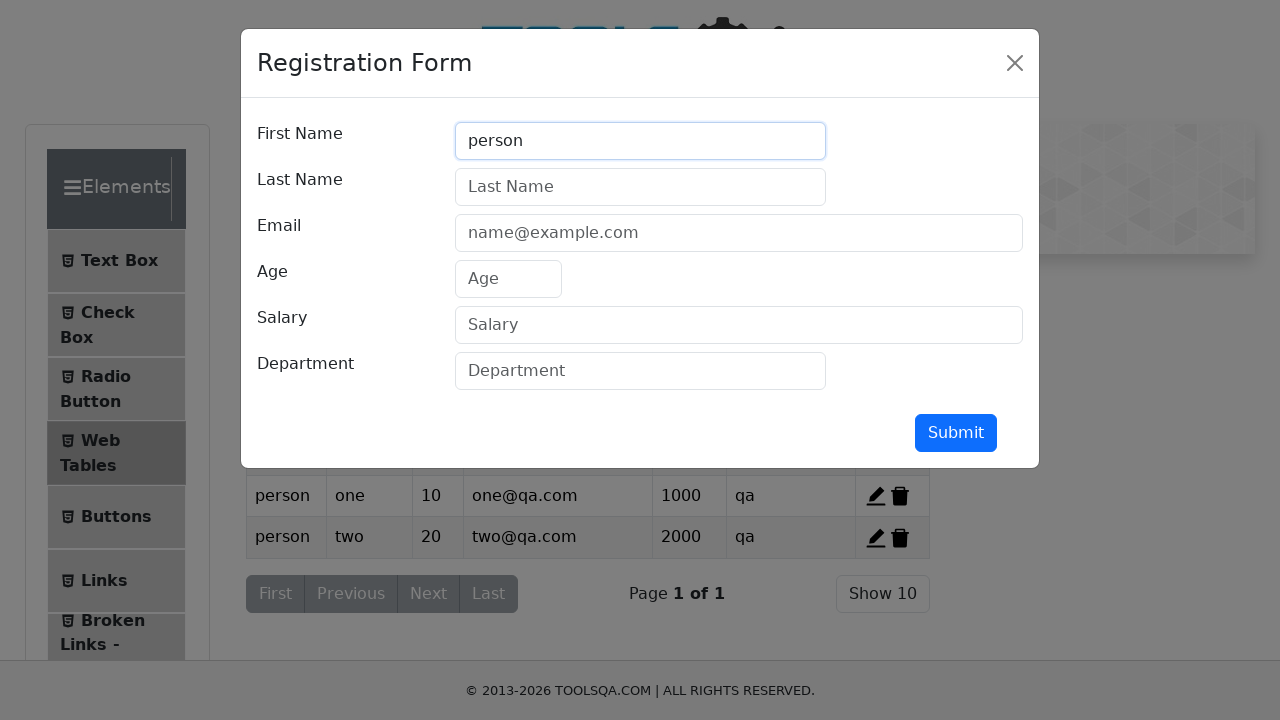

Filled last name field with 'three' on input#lastName
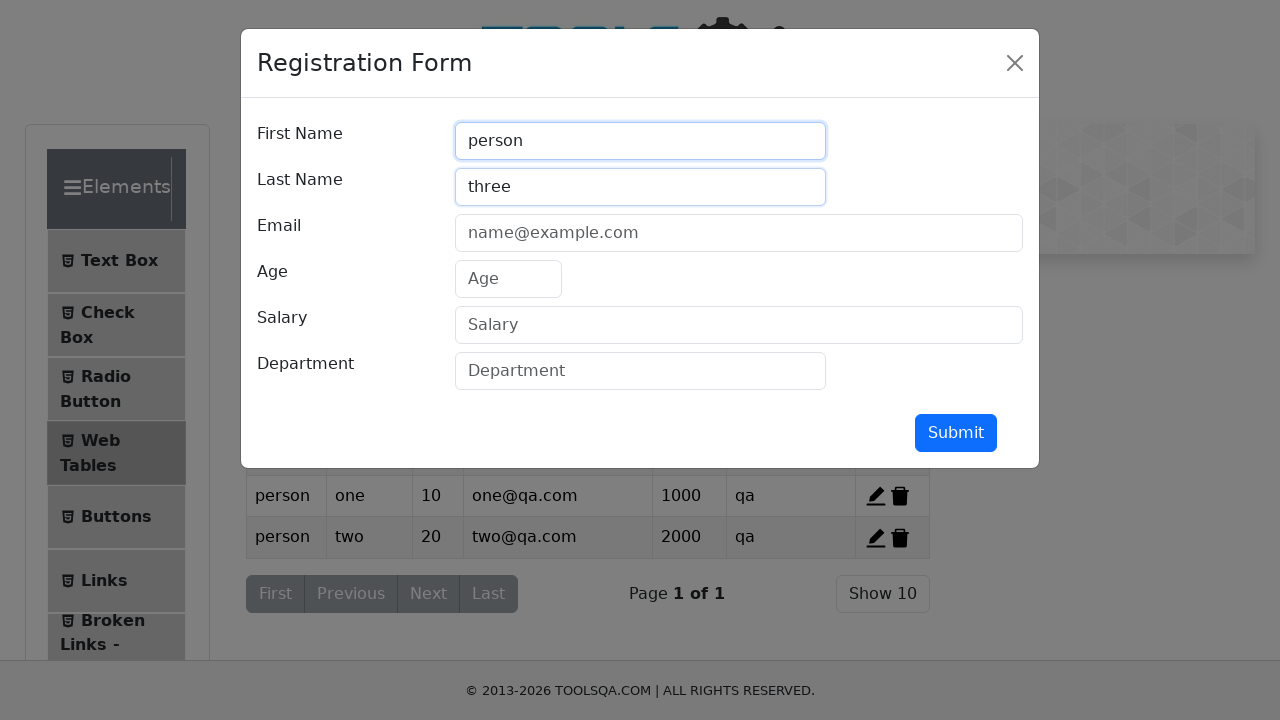

Filled email field with 'three@qa.com' on input#userEmail
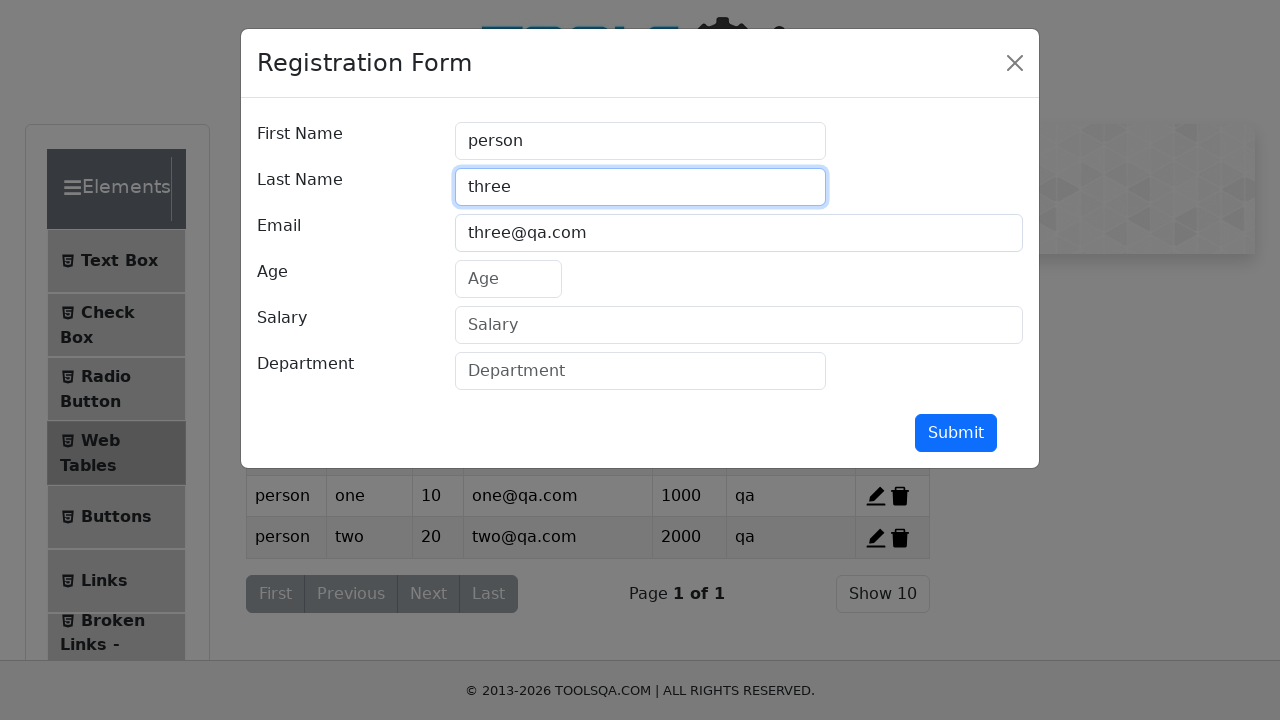

Filled age field with '30' on input#age
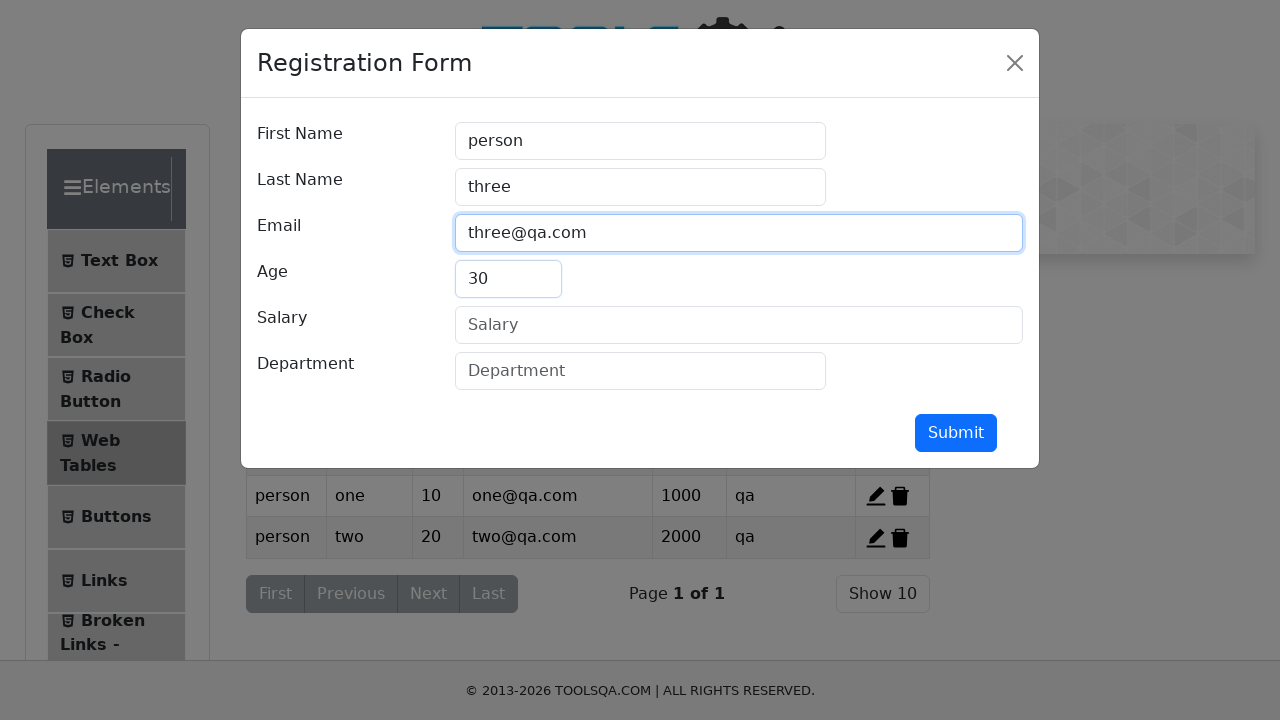

Filled salary field with '3000' on input#salary
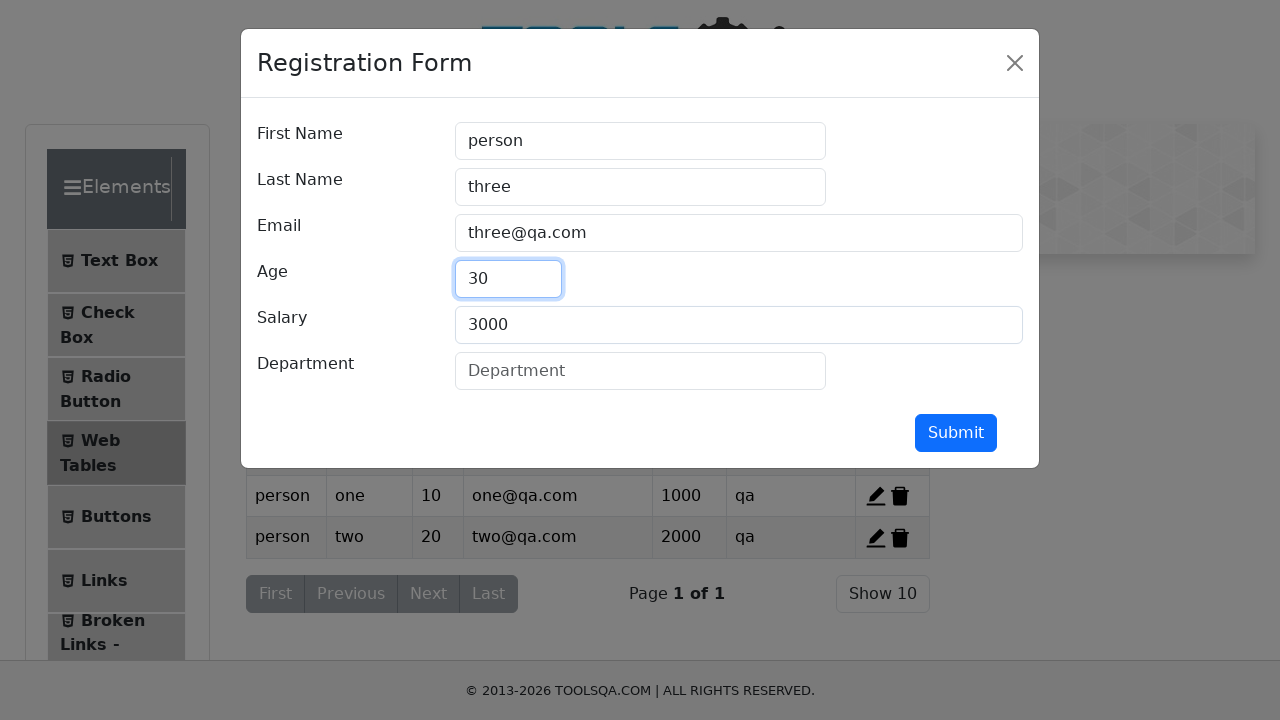

Filled department field with 'qa' on input#department
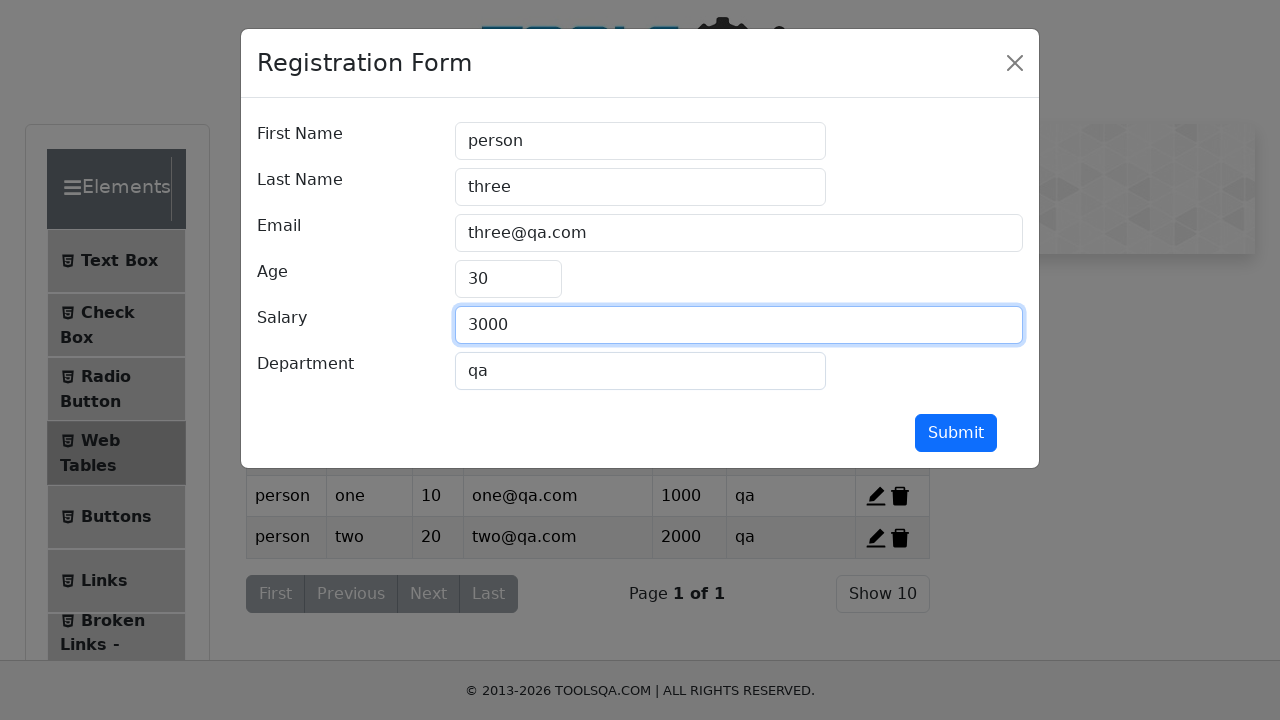

Submitted third person form at (956, 433) on button#submit
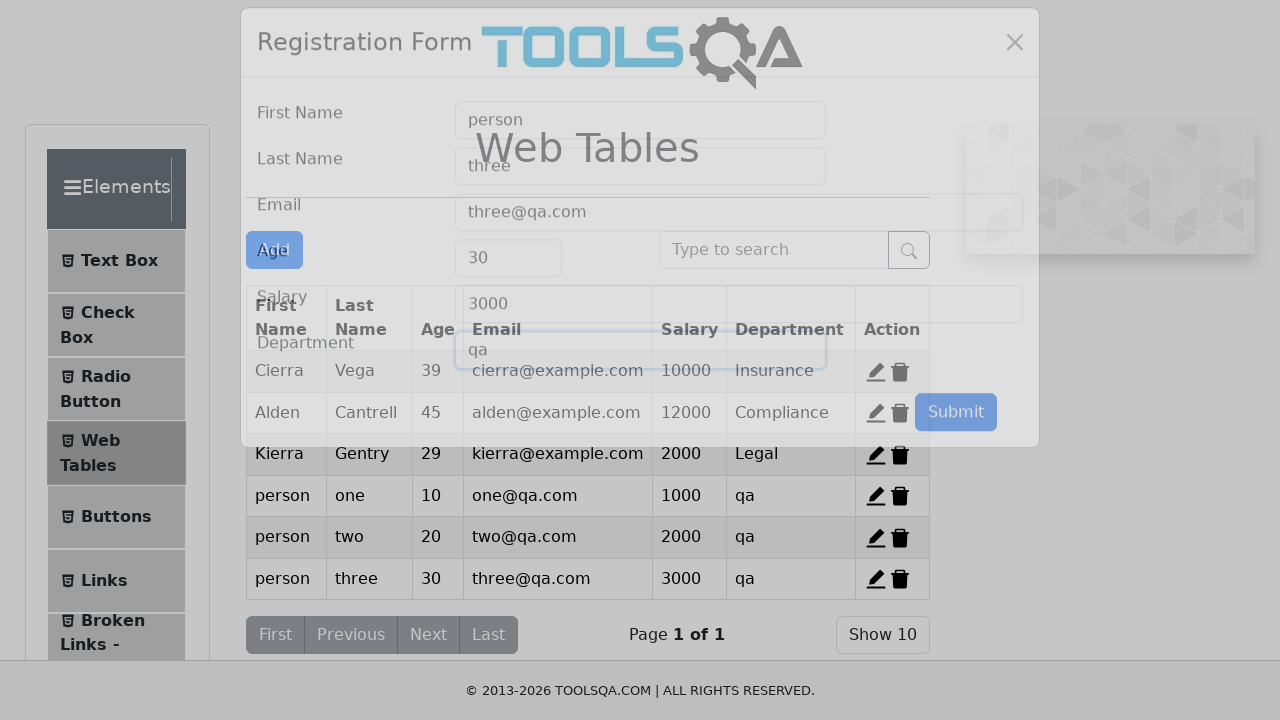

Clicked Add button for fourth person at (274, 250) on button:has-text('Add')
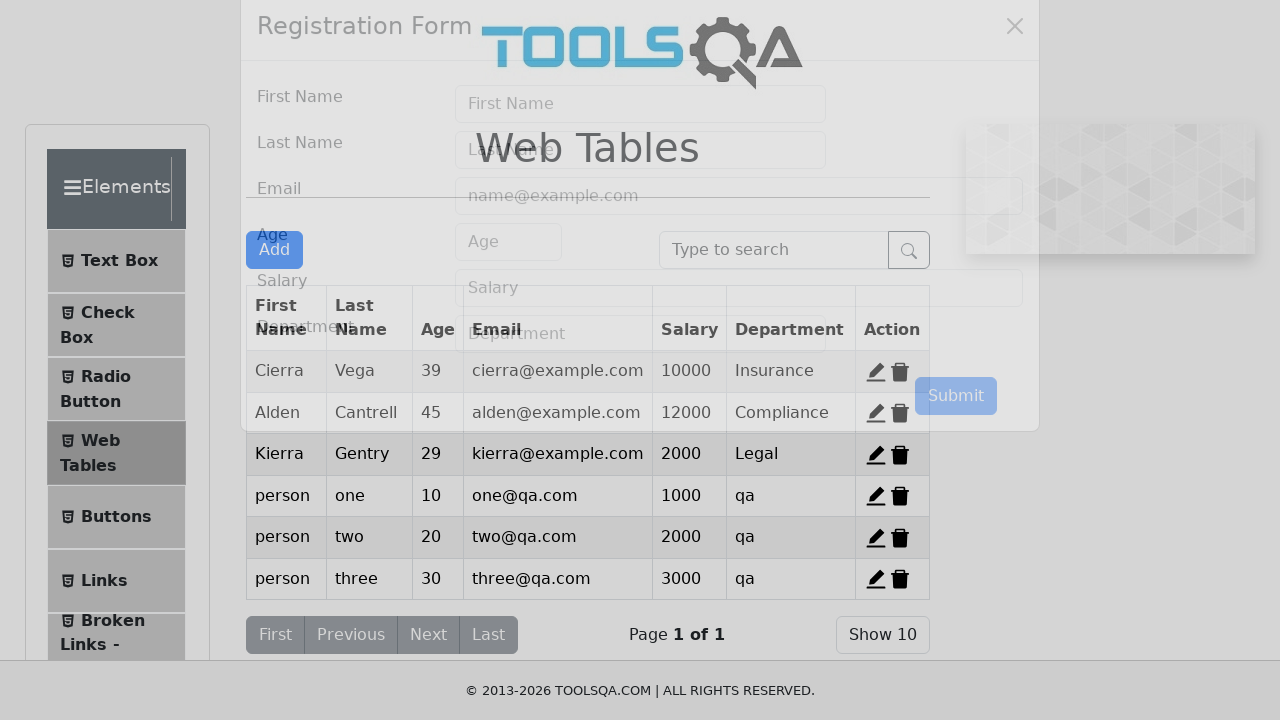

Filled first name field with 'person' on input#firstName
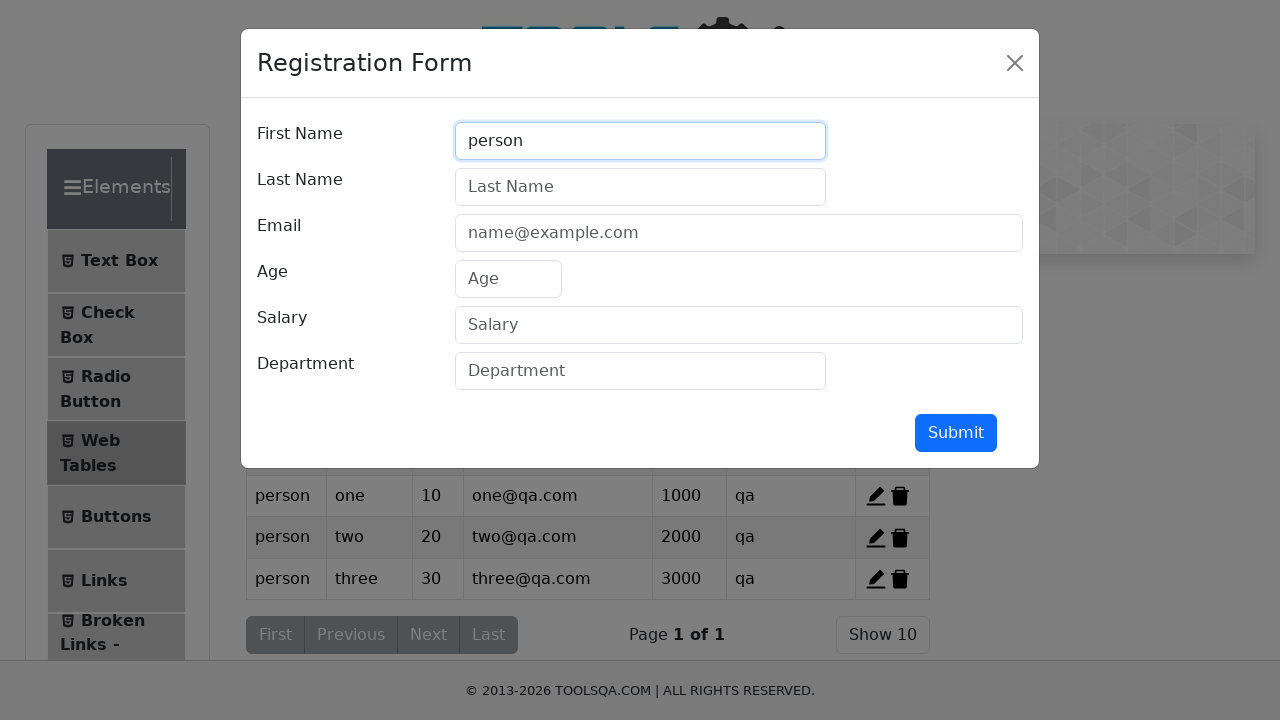

Filled last name field with 'four' on input#lastName
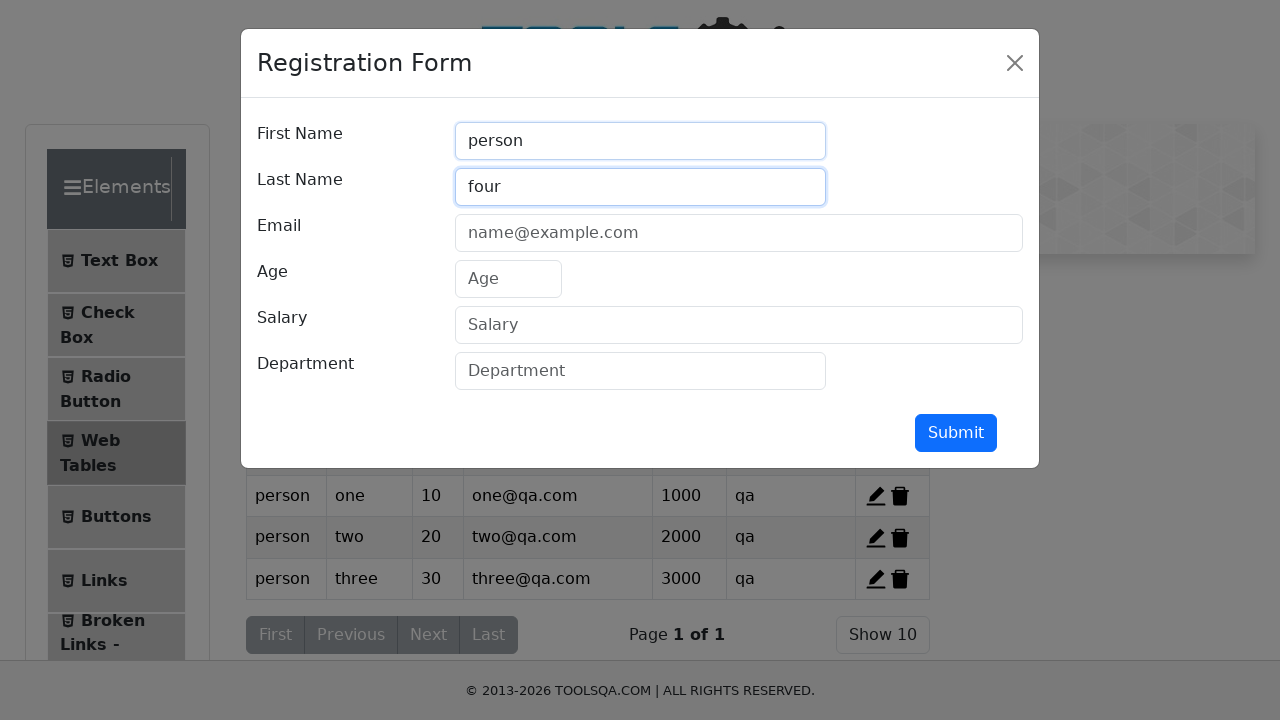

Filled email field with 'one@qa.com' on input#userEmail
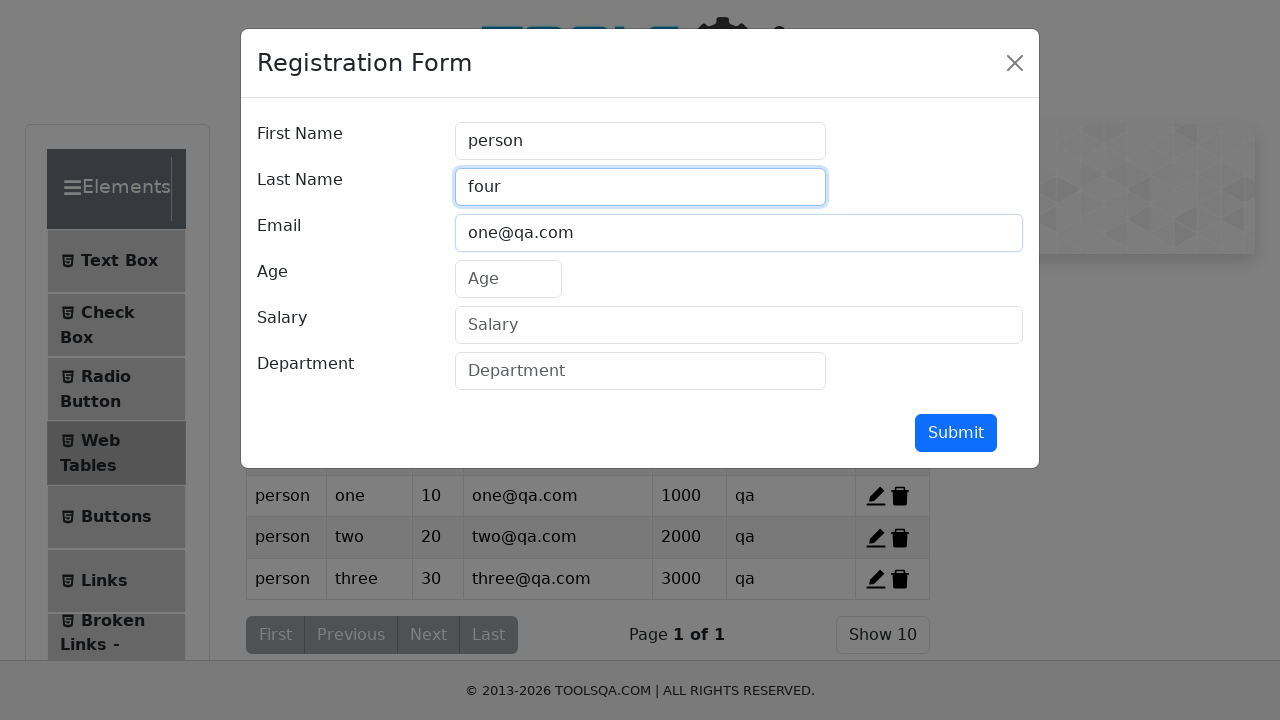

Double-clicked email field to select text at (739, 233) on input#userEmail
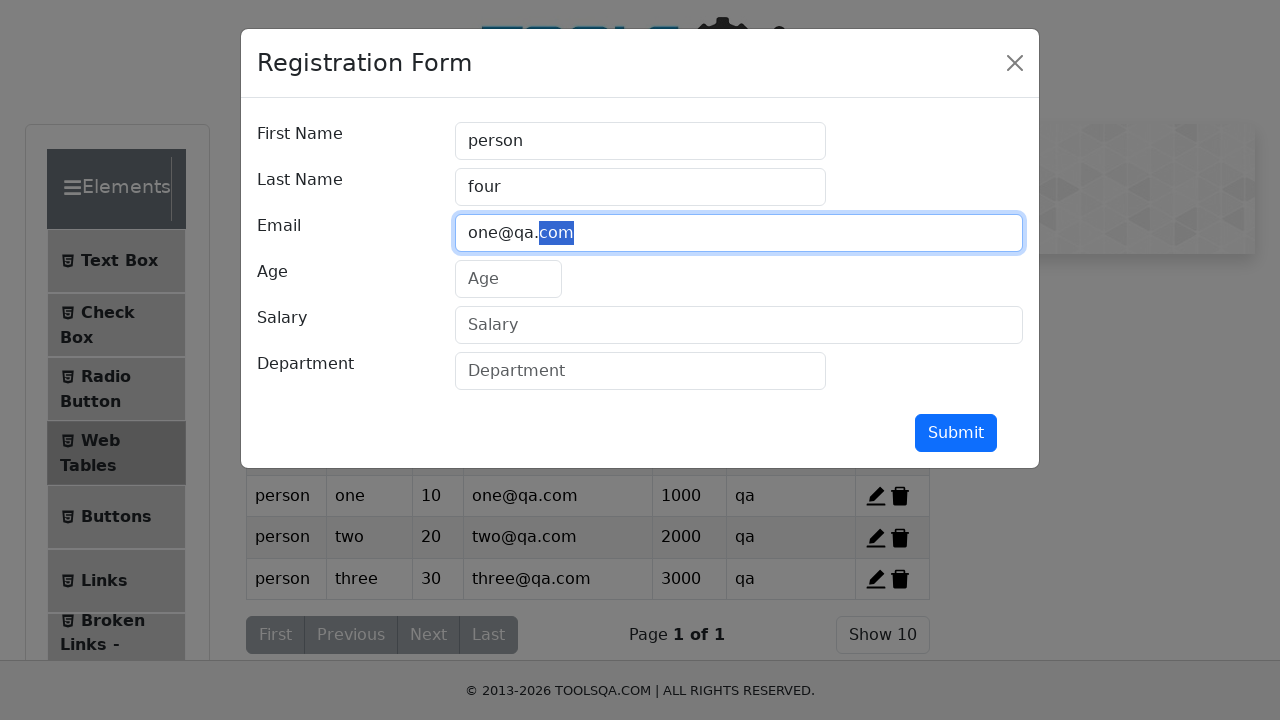

Filled email field with 'four@qa.com' on input#userEmail
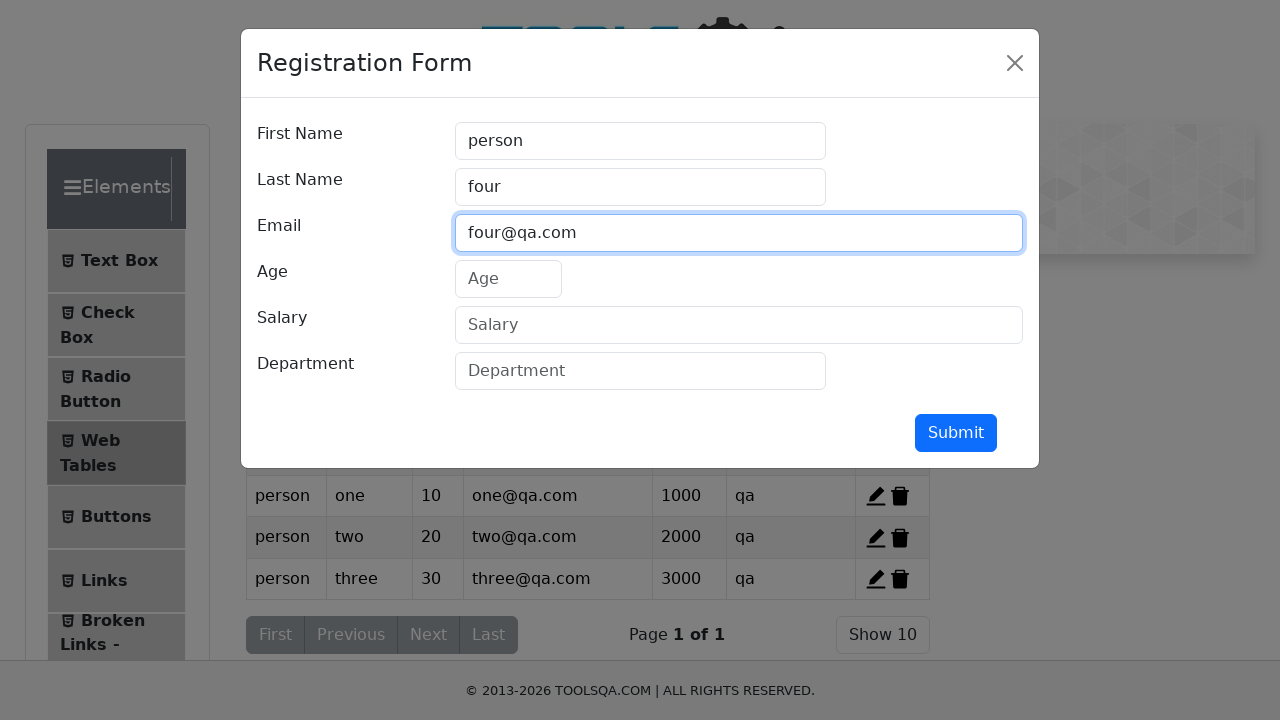

Filled age field with '40' on input#age
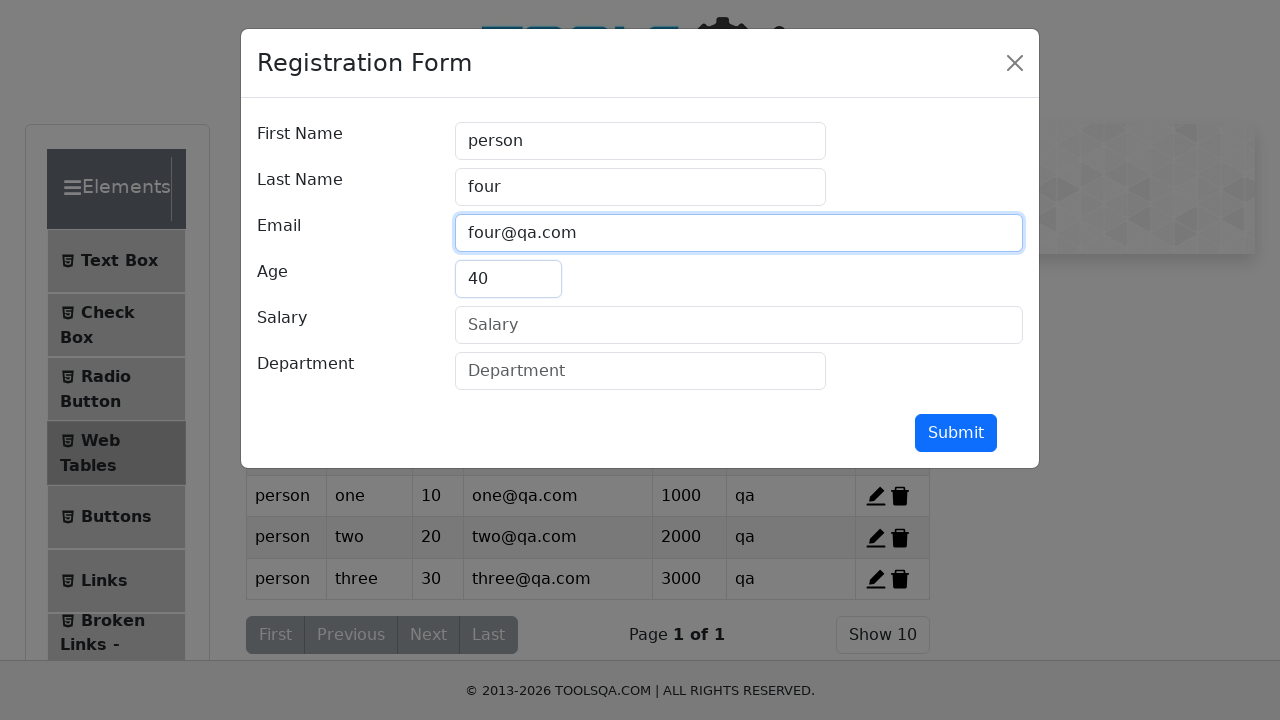

Filled salary field with '4000' on input#salary
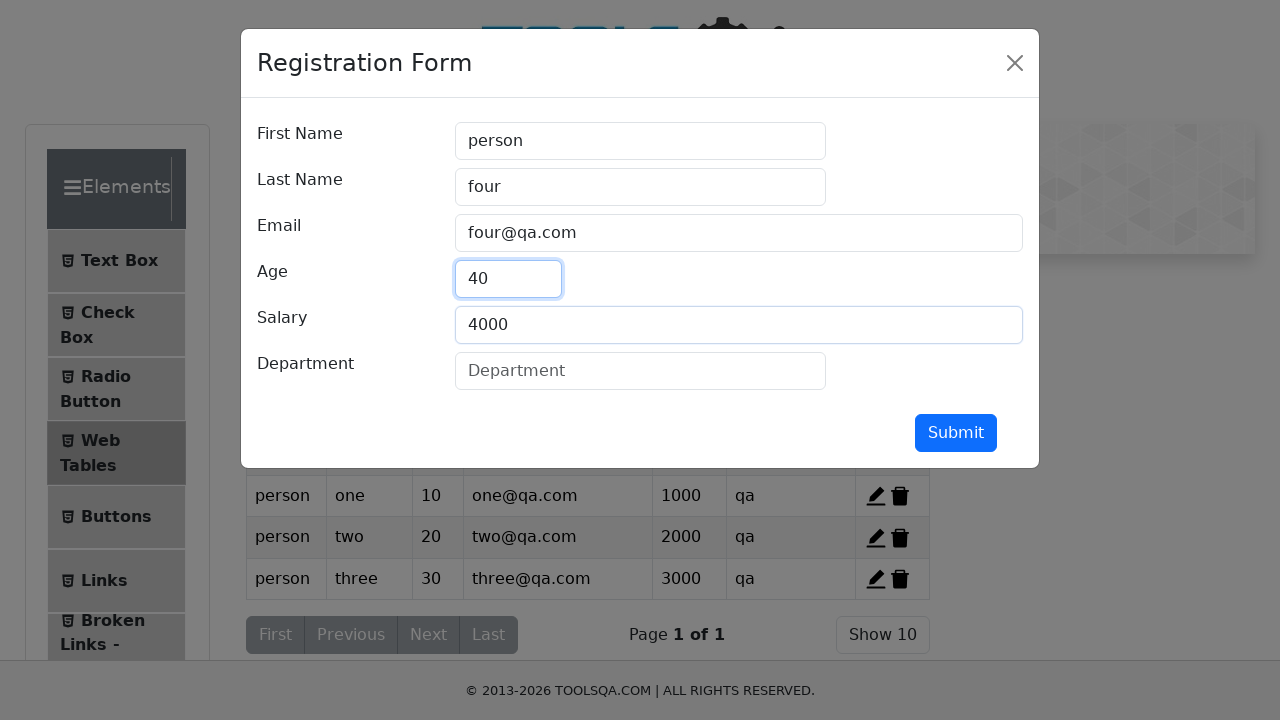

Filled department field with 'qa' on input#department
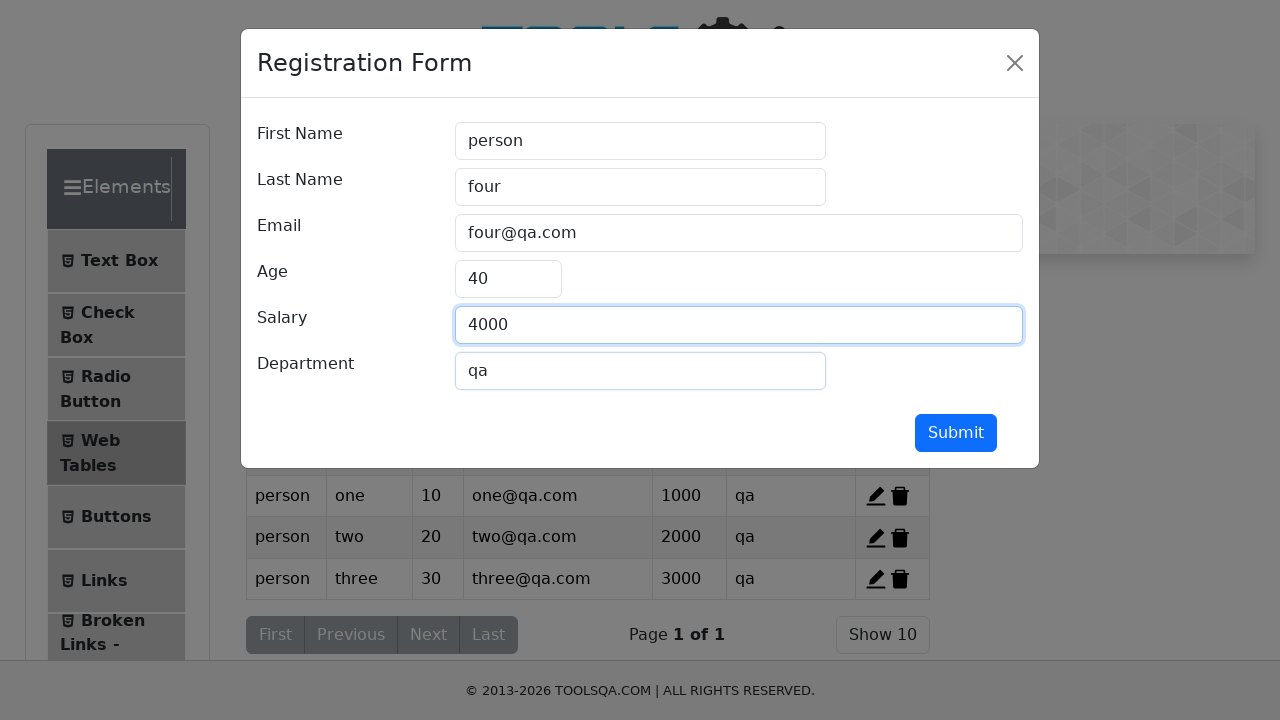

Submitted fourth person form at (956, 433) on button#submit
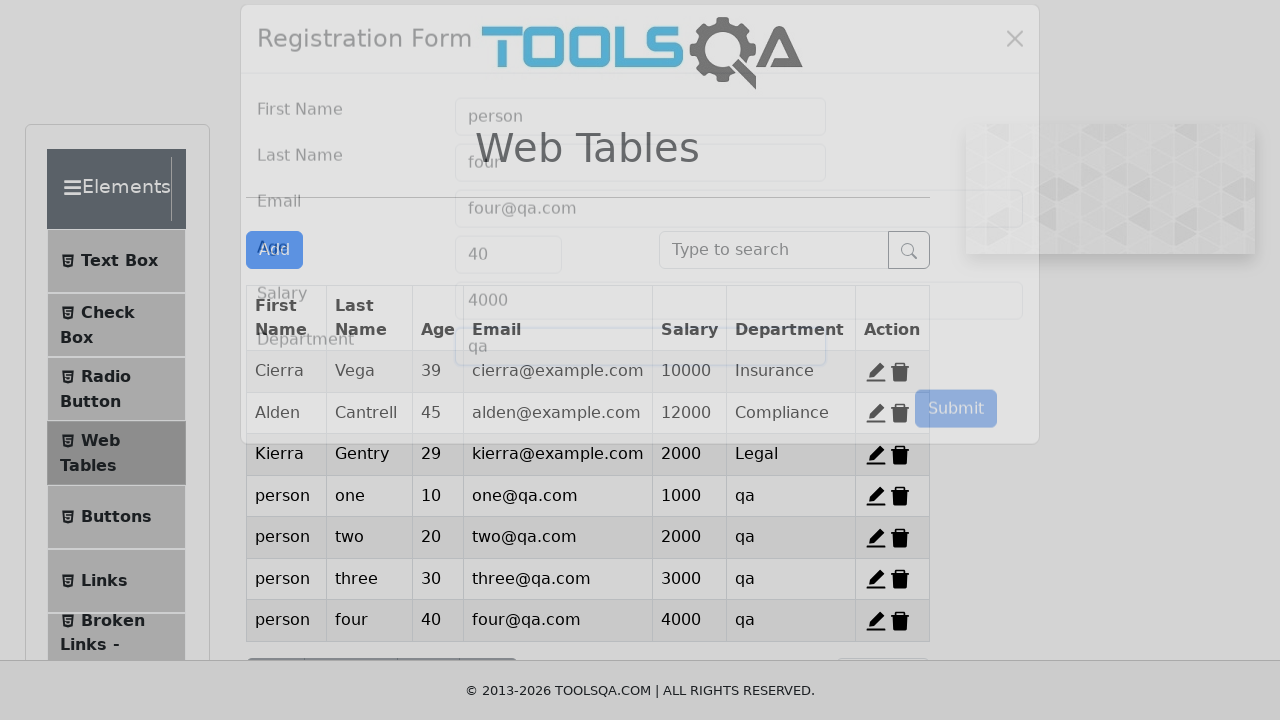

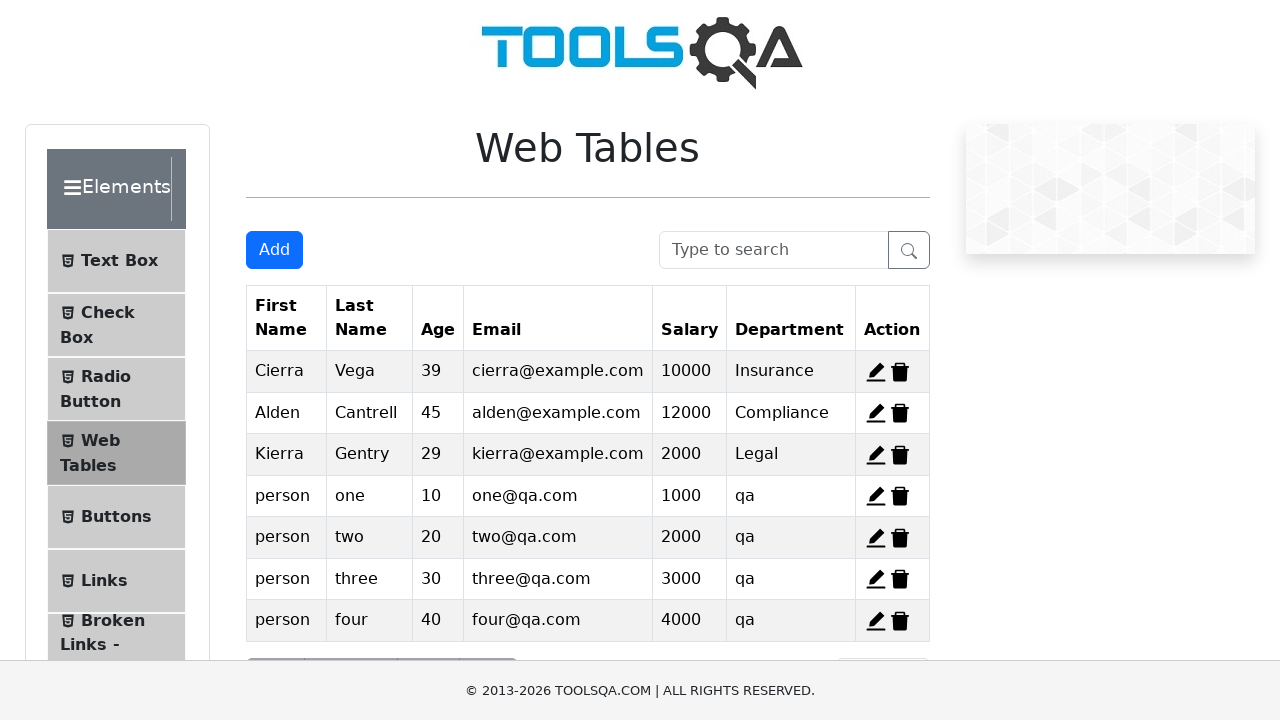